Plays the "1 to 50" game by clicking numbered boxes in sequential order from 1 to 50. The game requires clicking each number in ascending order as quickly as possible.

Starting URL: http://zzzscore.com/1to50/en/?ts=1

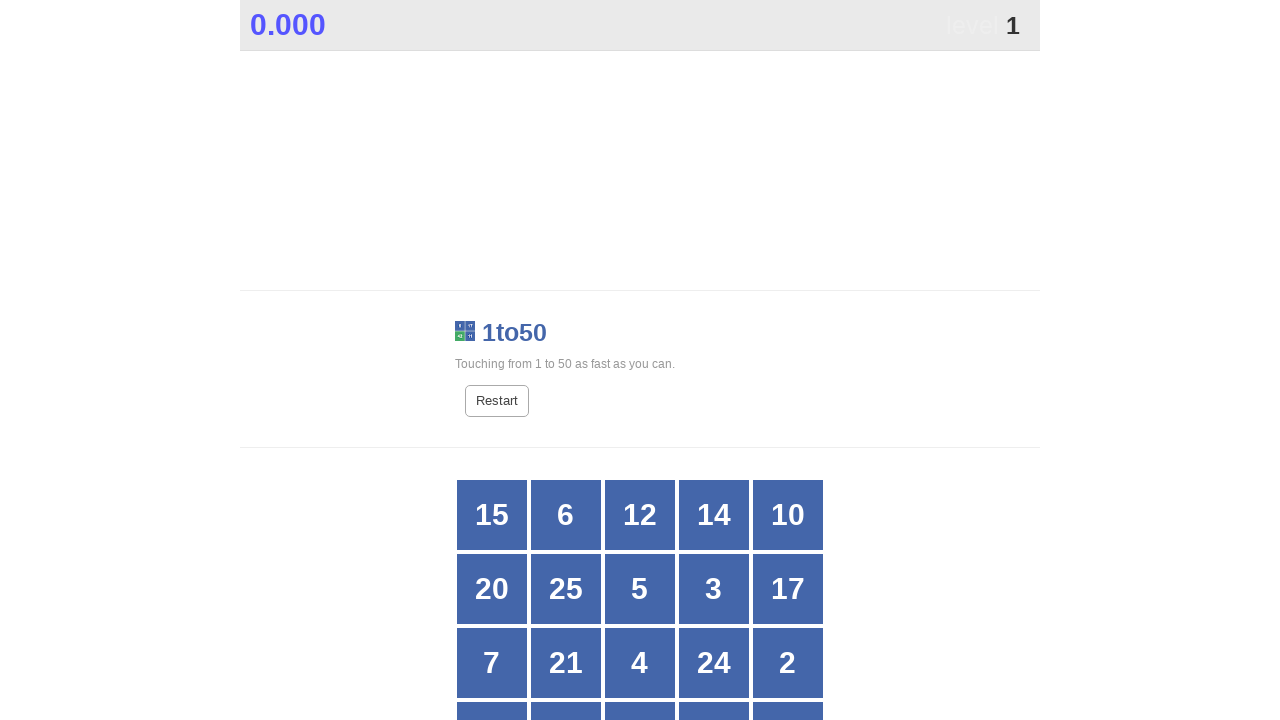

Game grid loaded successfully
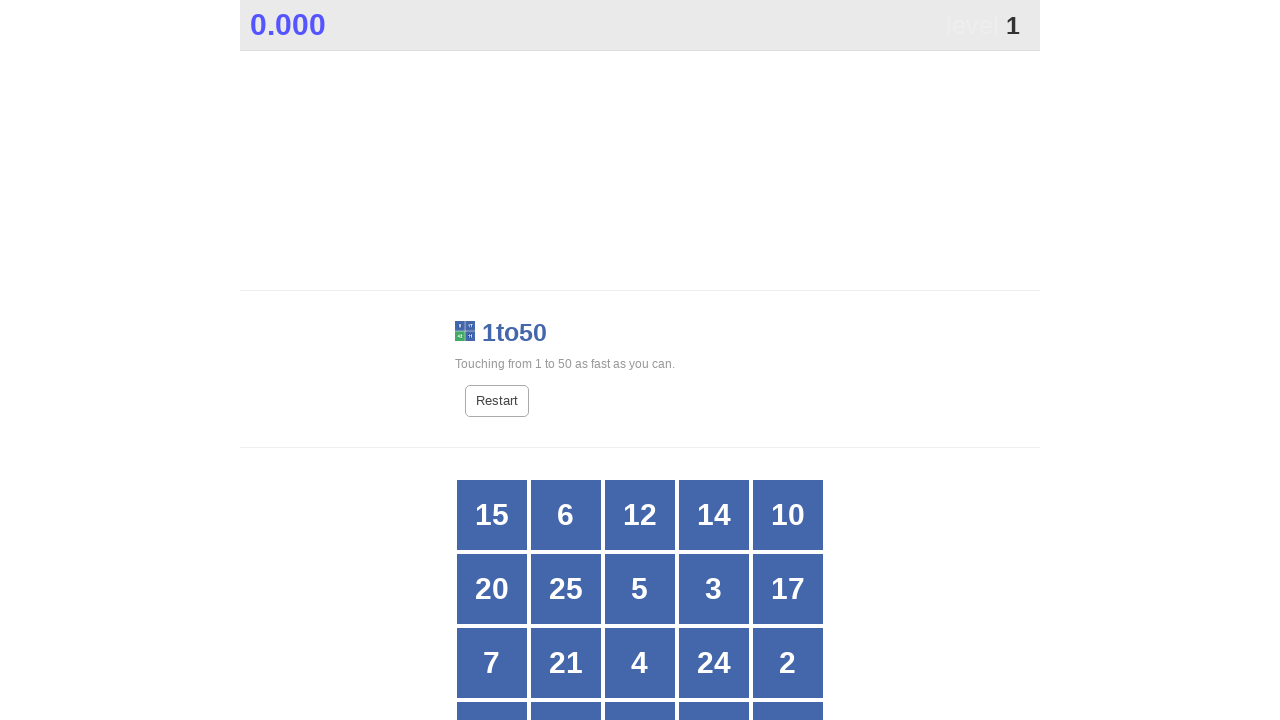

Clicked box number 1 at (566, 685) on .stage #grid div >> nth=16
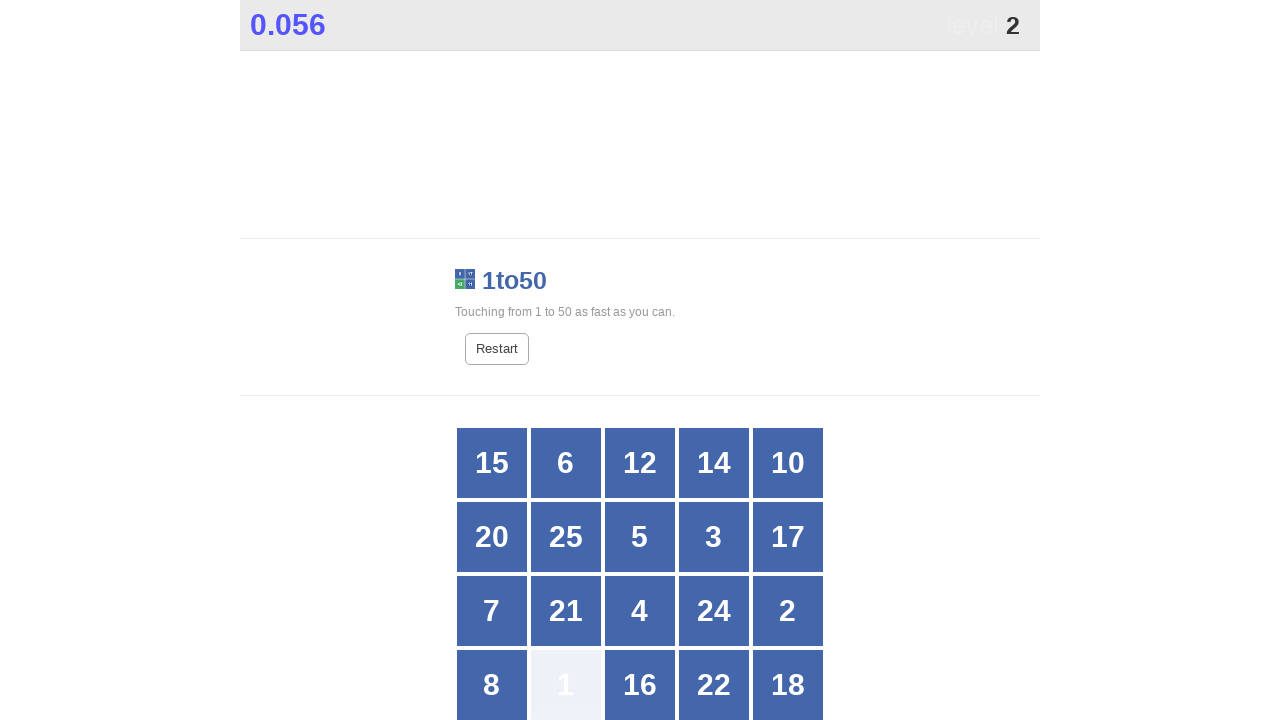

Clicked box number 2 at (788, 611) on .stage #grid div >> nth=14
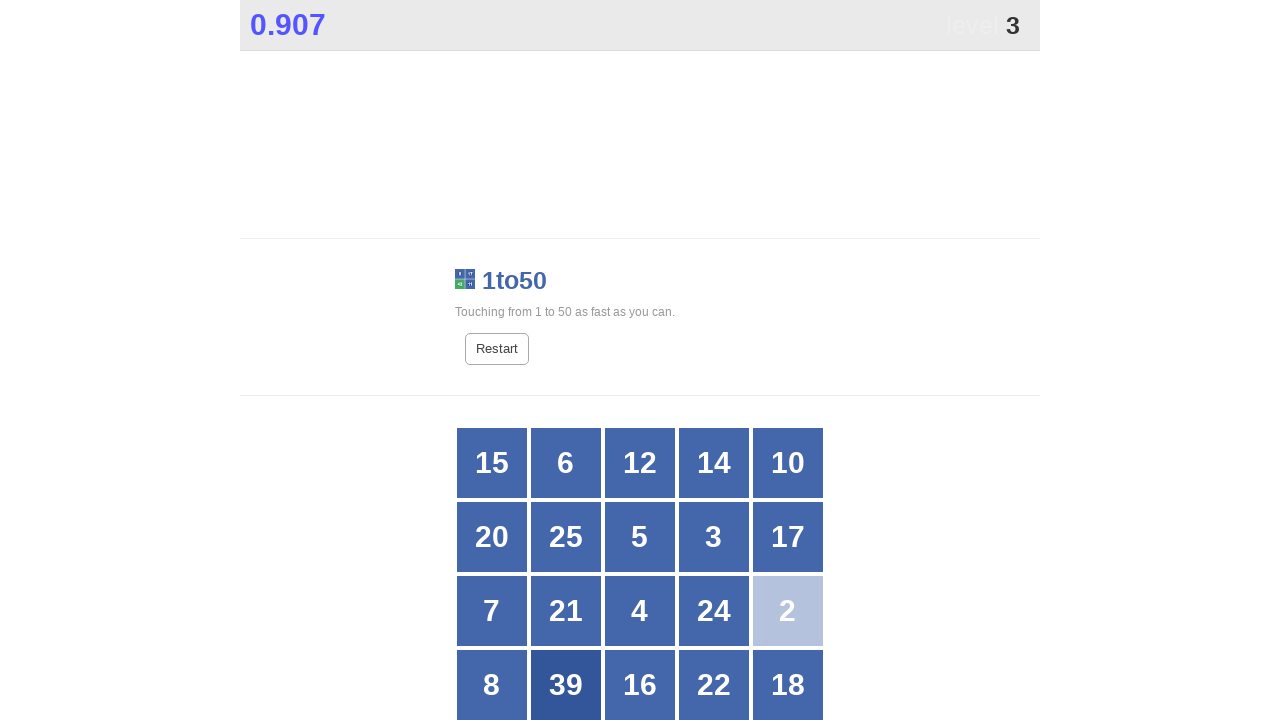

Clicked box number 3 at (714, 537) on .stage #grid div >> nth=8
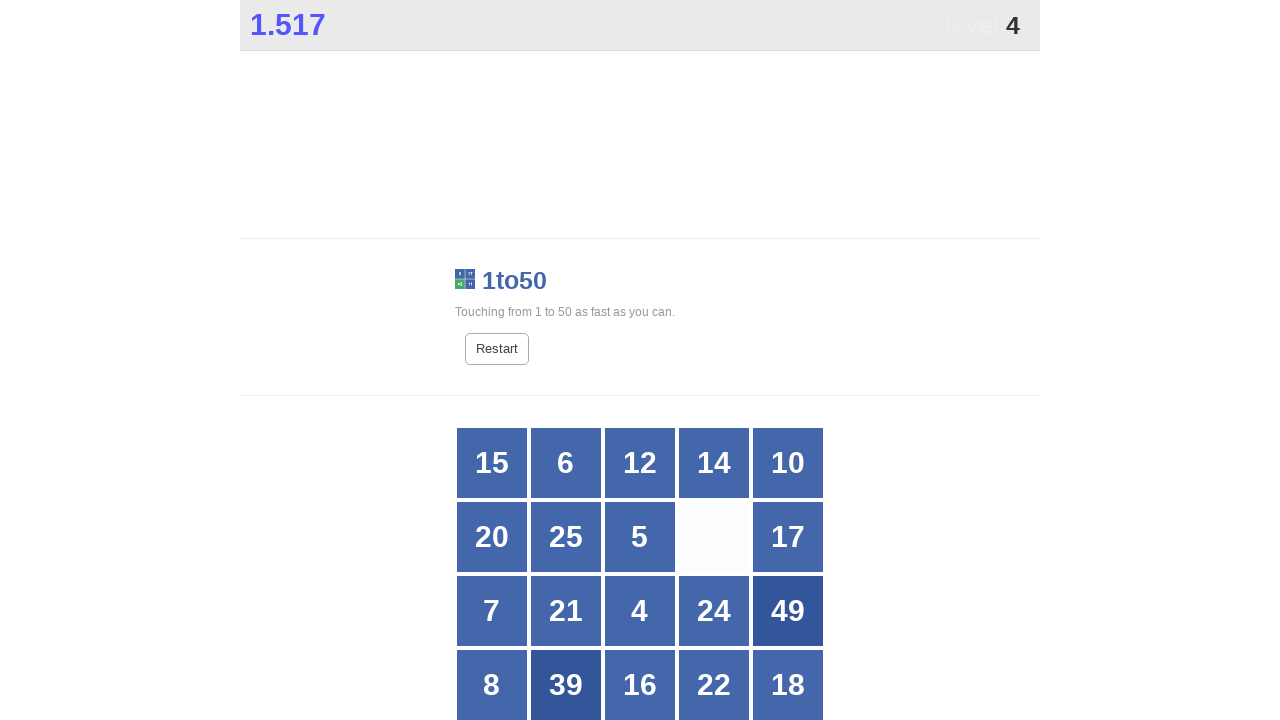

Clicked box number 4 at (640, 611) on .stage #grid div >> nth=12
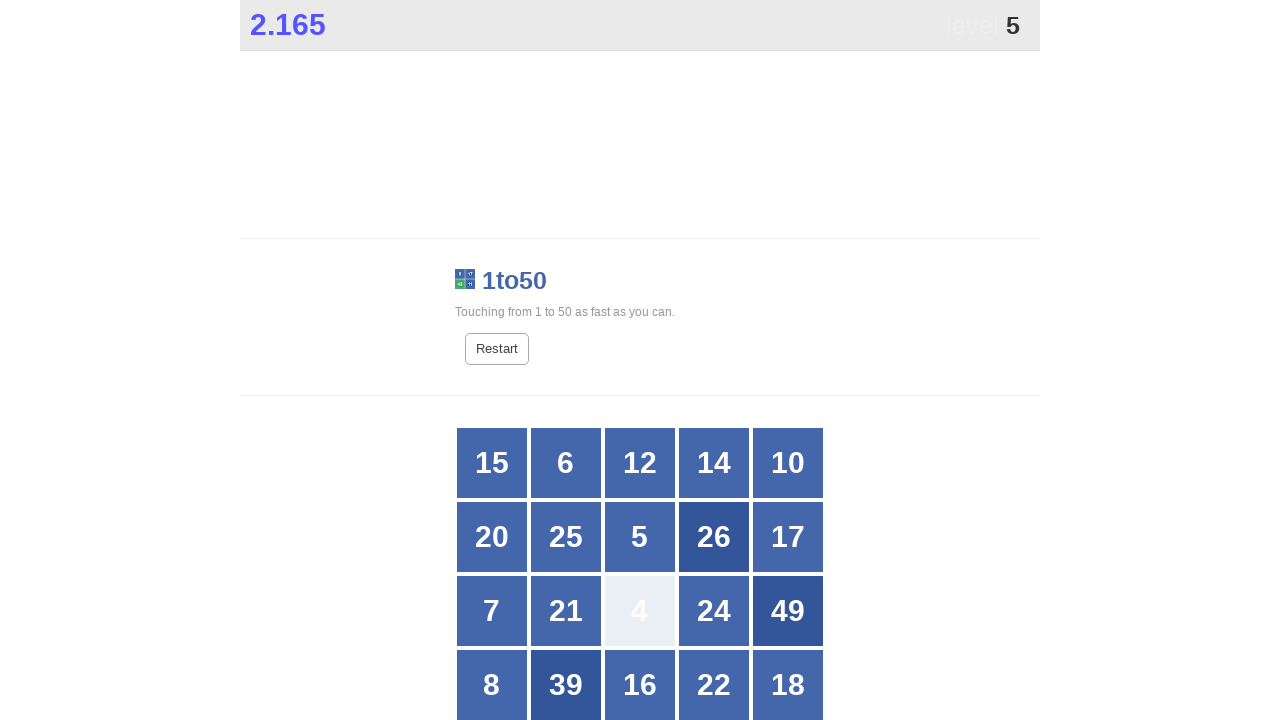

Clicked box number 5 at (640, 537) on .stage #grid div >> nth=7
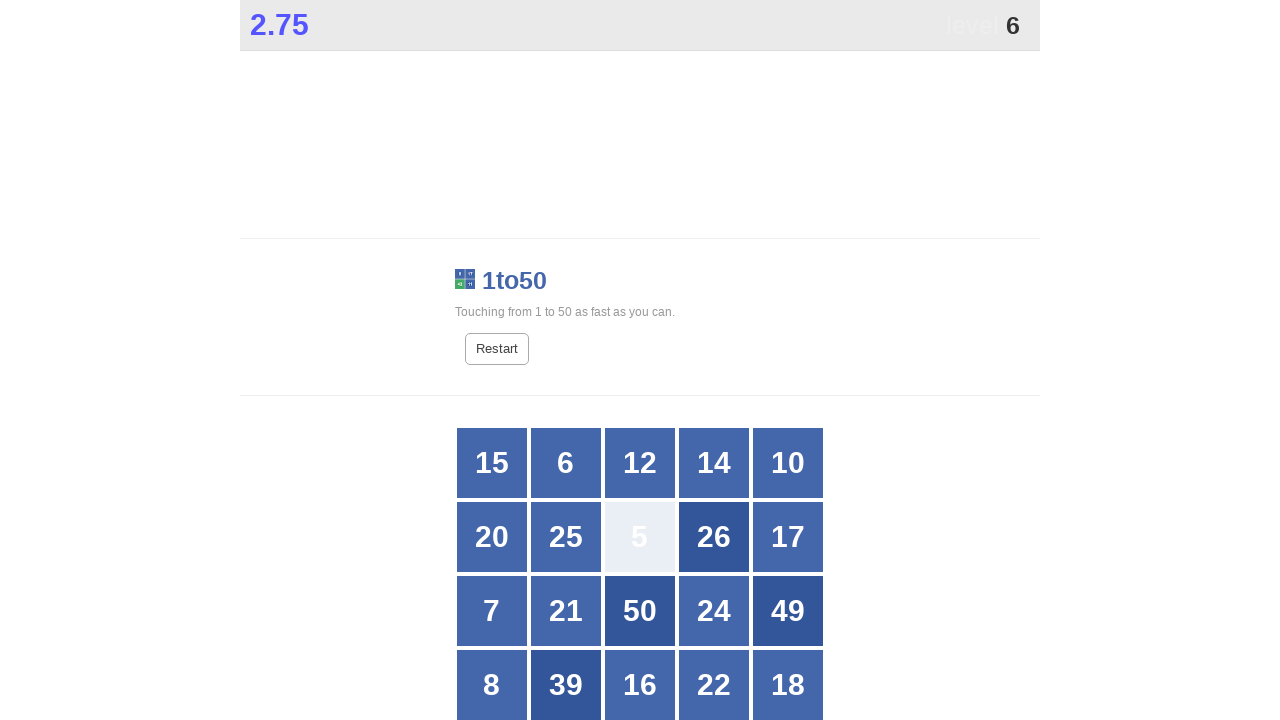

Clicked box number 6 at (566, 463) on .stage #grid div >> nth=1
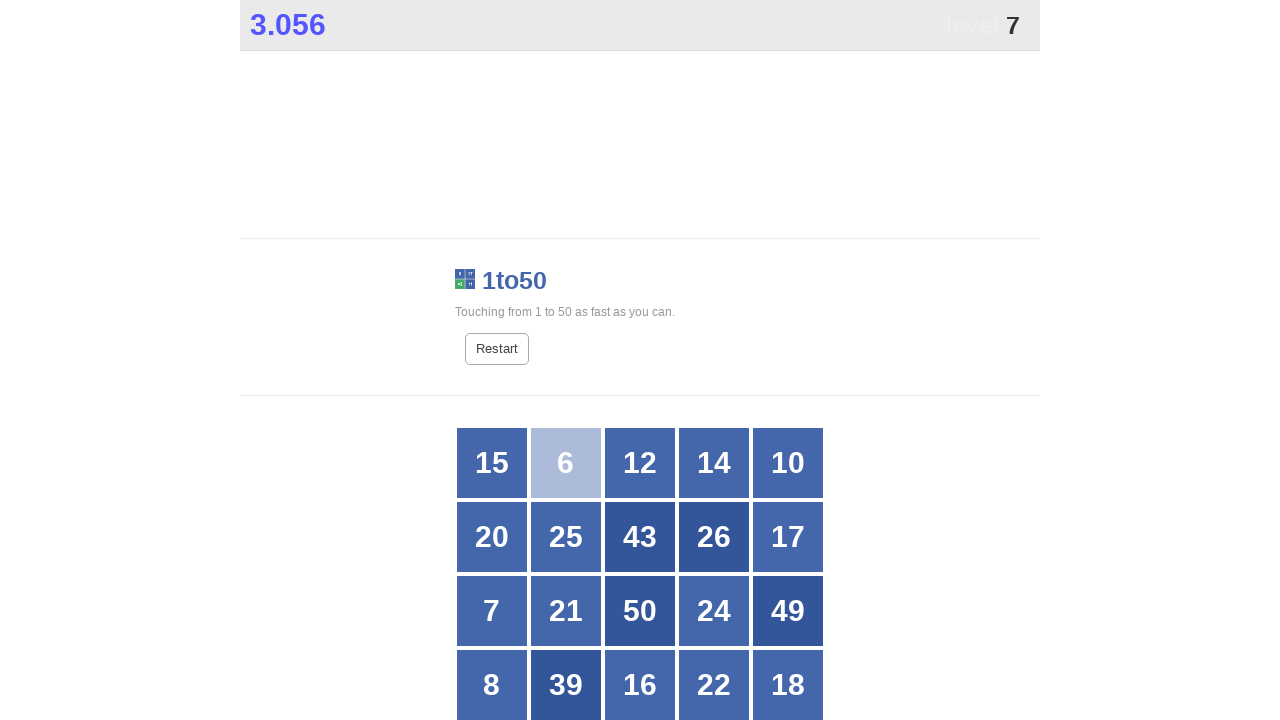

Clicked box number 7 at (492, 611) on .stage #grid div >> nth=10
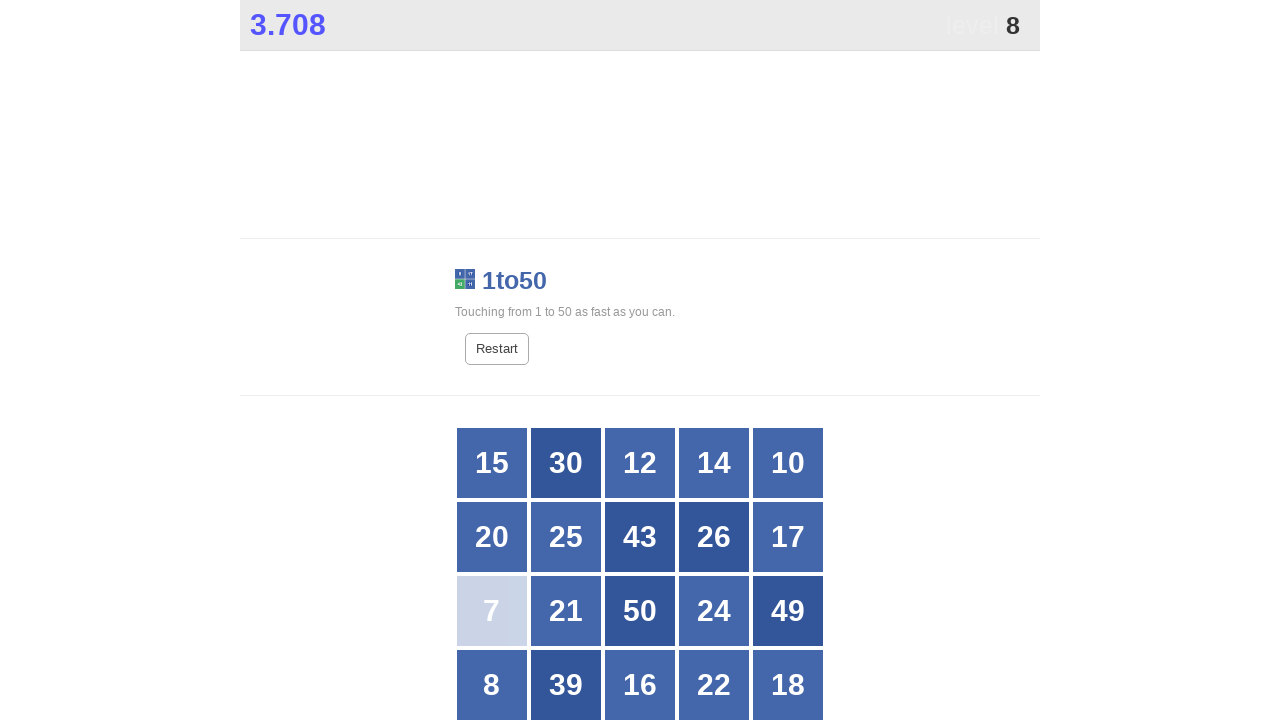

Clicked box number 8 at (492, 685) on .stage #grid div >> nth=15
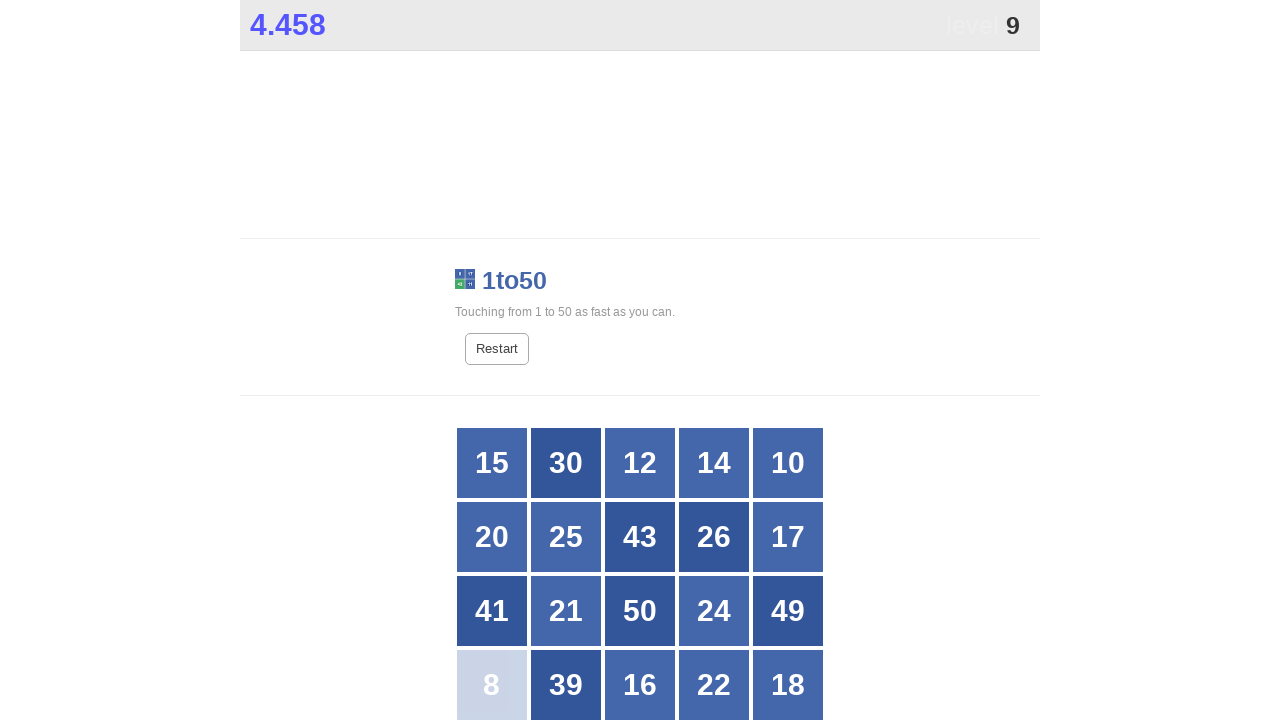

Clicked box number 9 at (714, 361) on .stage #grid div >> nth=23
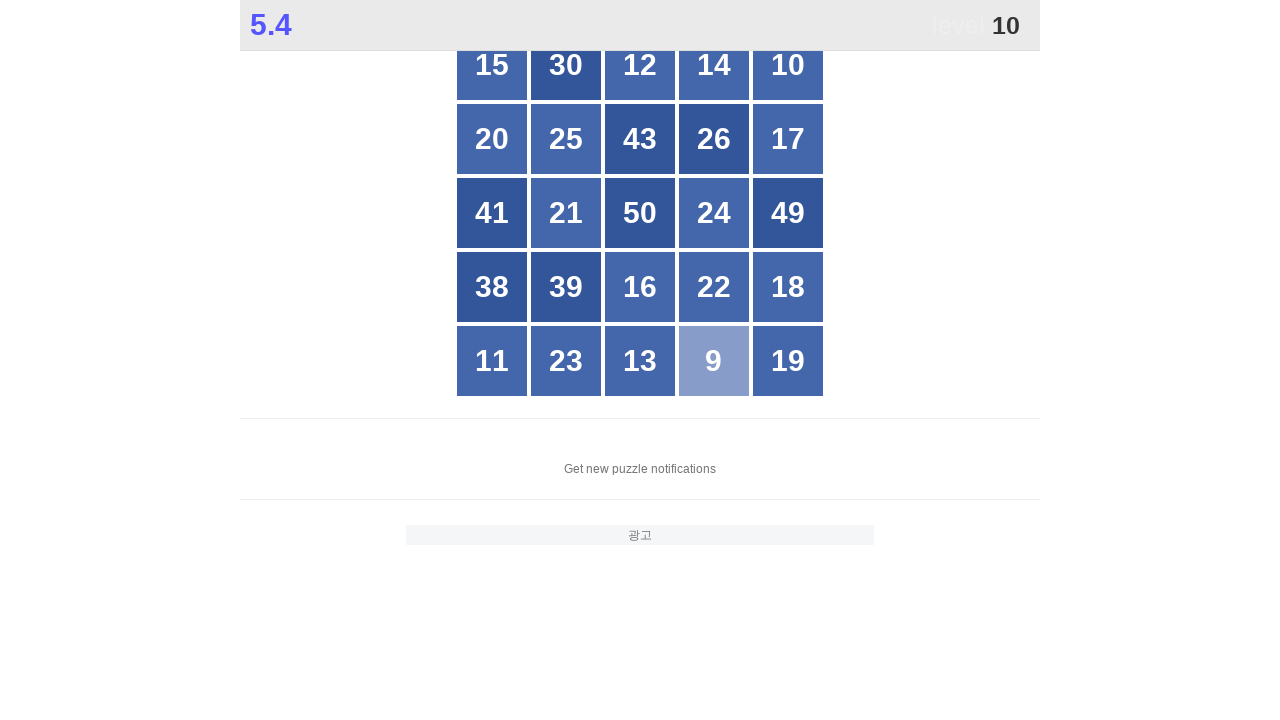

Clicked box number 10 at (788, 65) on .stage #grid div >> nth=4
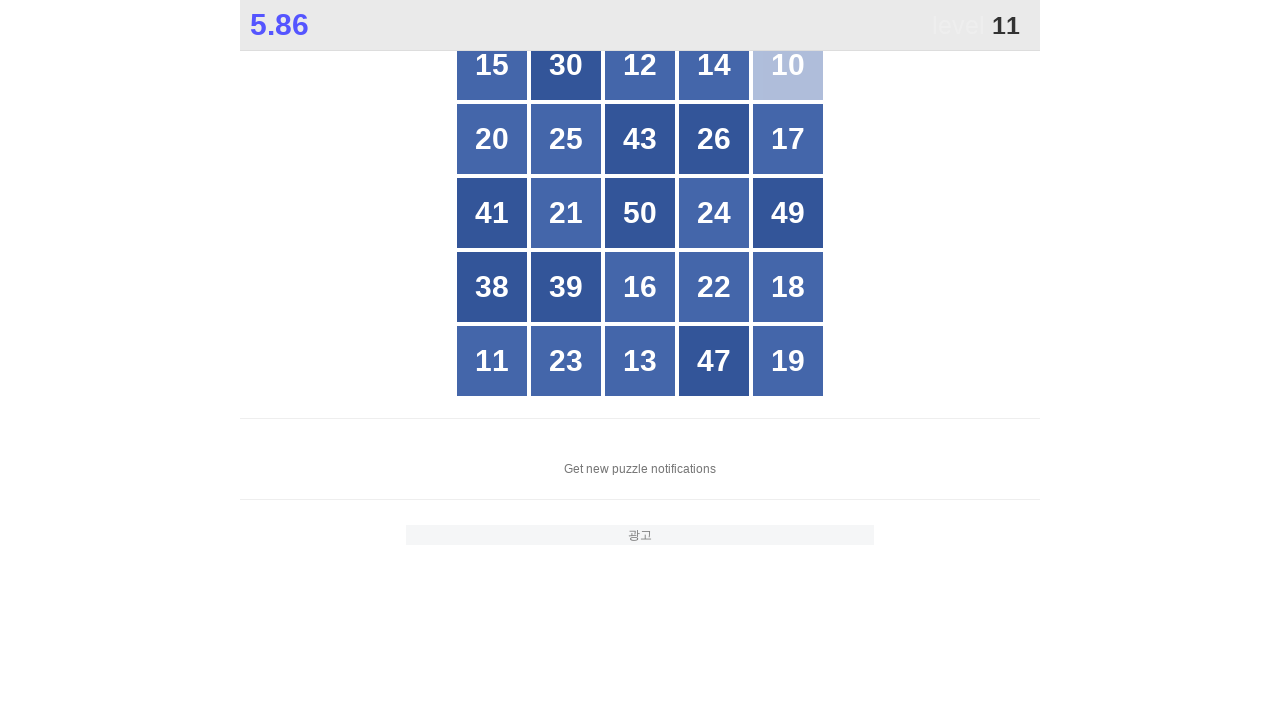

Clicked box number 11 at (492, 361) on .stage #grid div >> nth=20
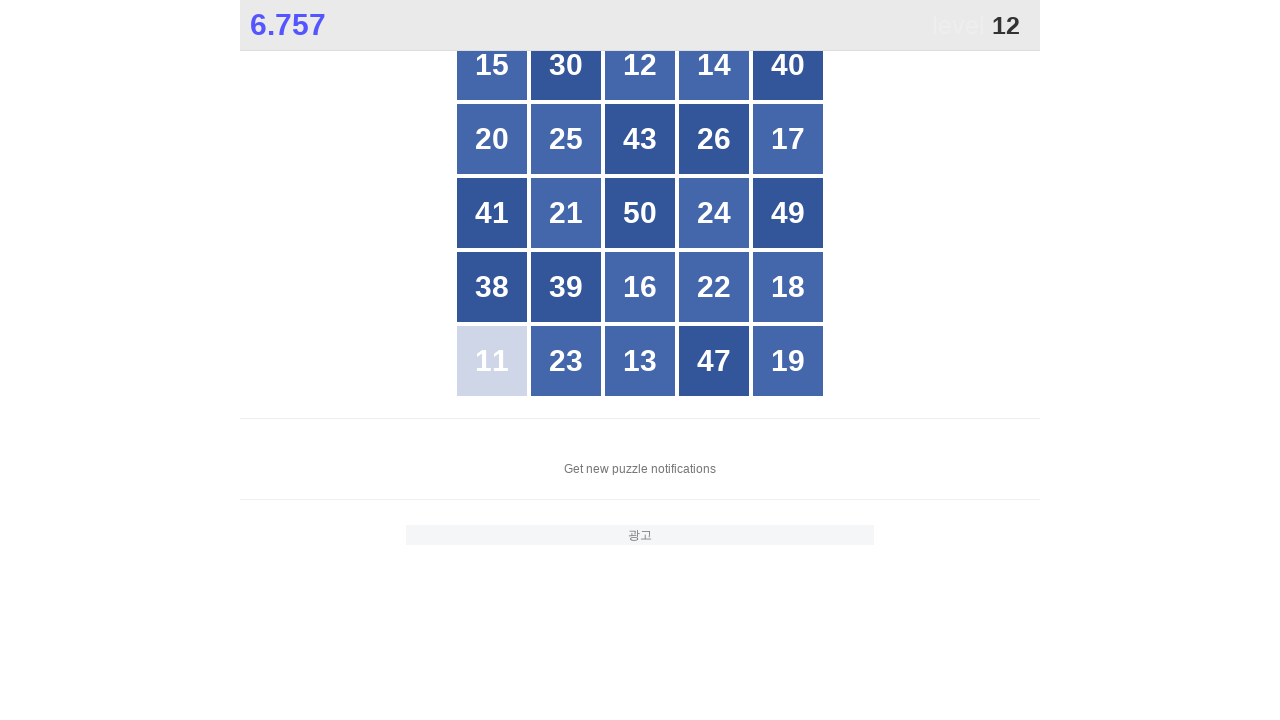

Clicked box number 12 at (640, 65) on .stage #grid div >> nth=2
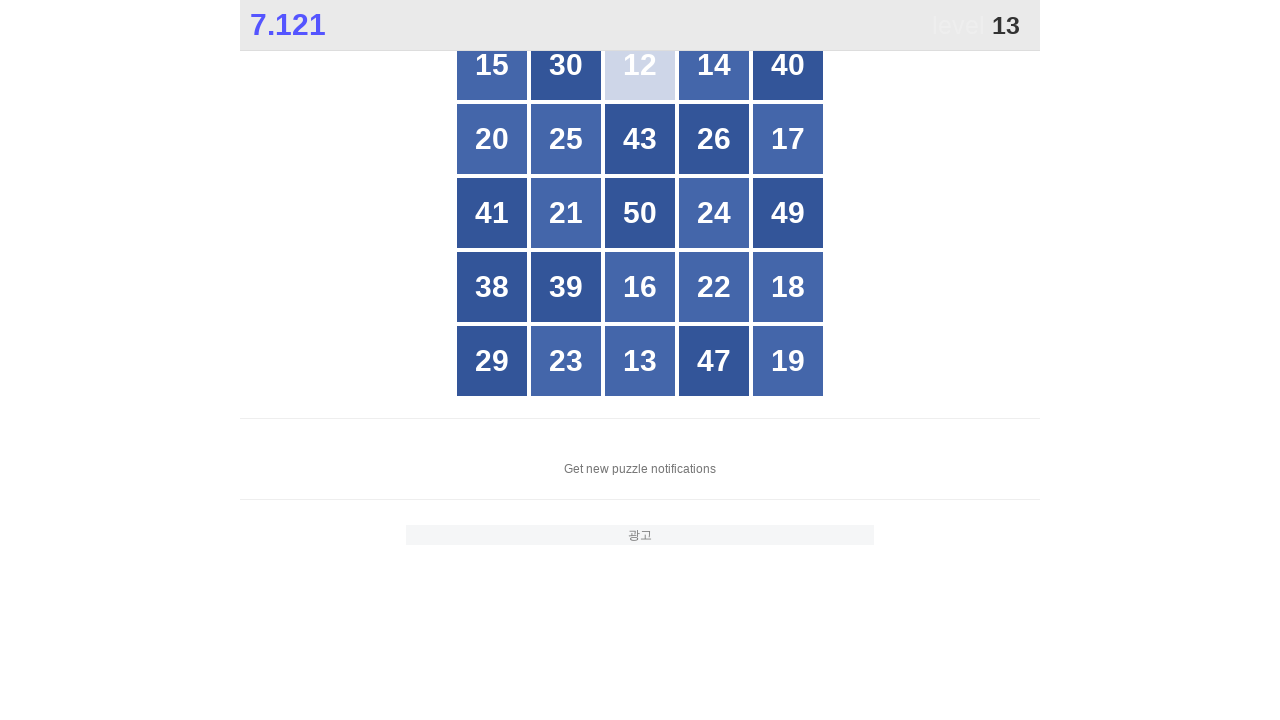

Clicked box number 13 at (640, 361) on .stage #grid div >> nth=22
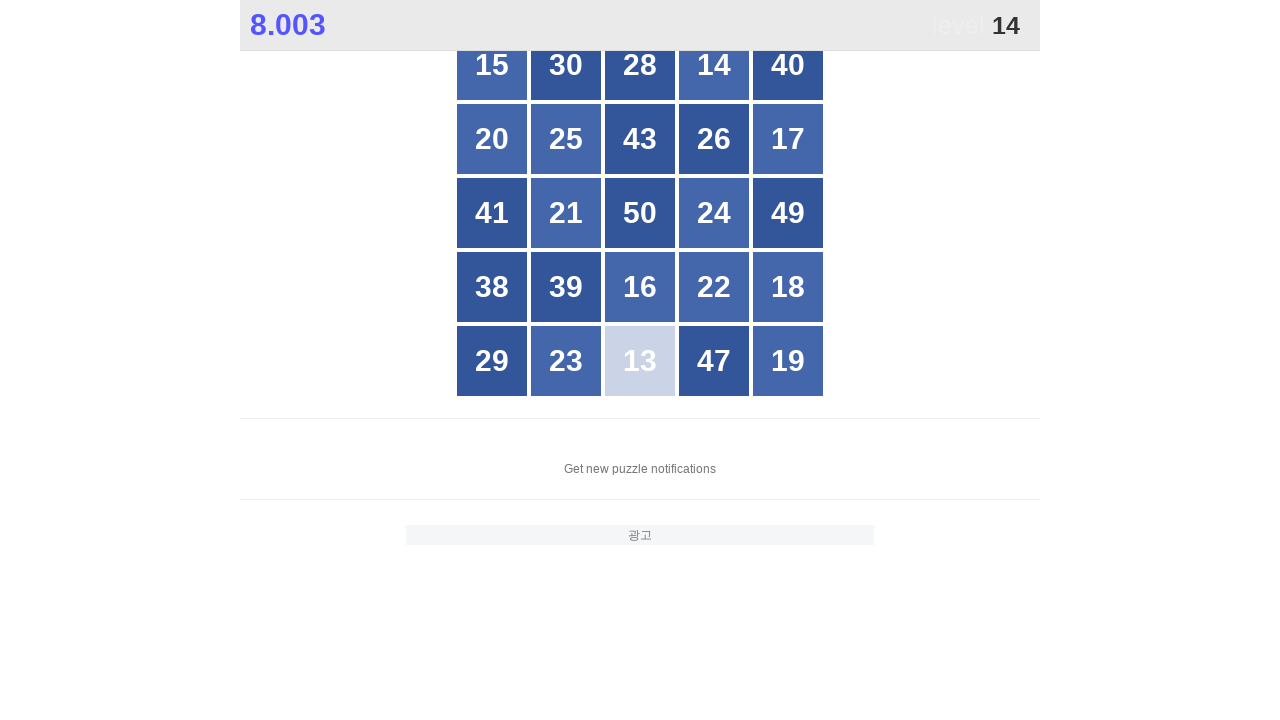

Clicked box number 14 at (714, 65) on .stage #grid div >> nth=3
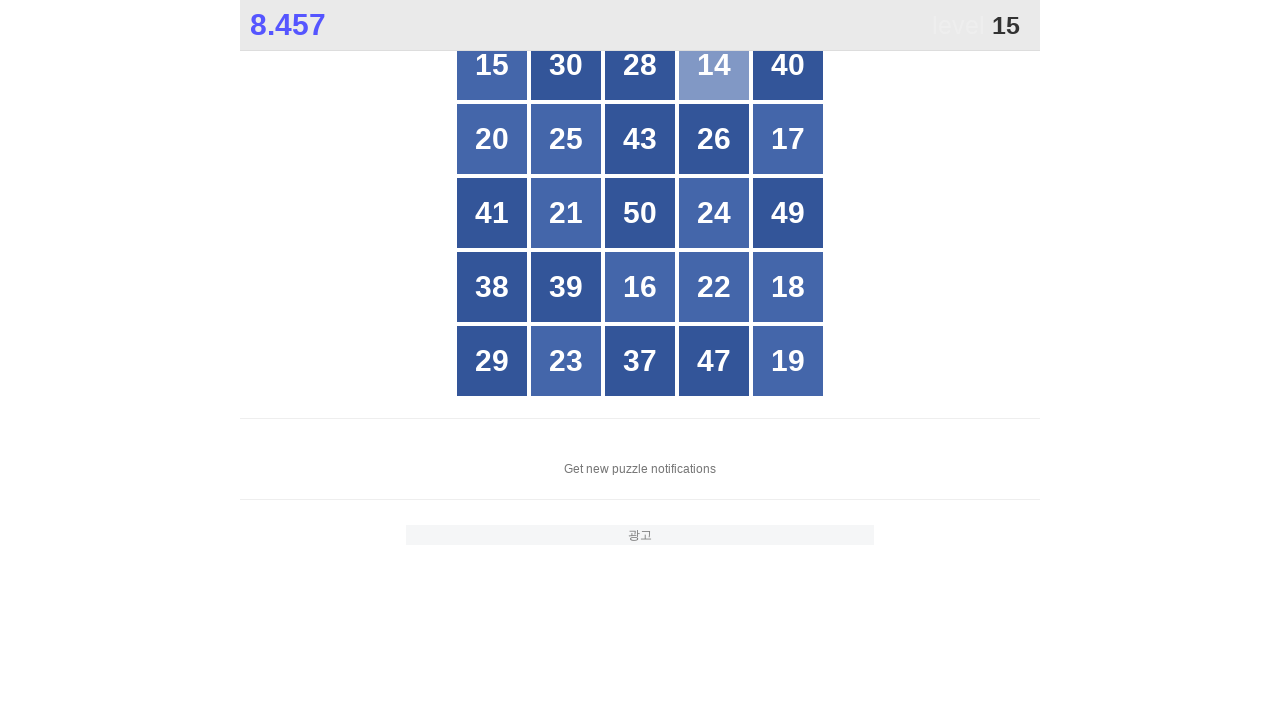

Clicked box number 15 at (492, 65) on .stage #grid div >> nth=0
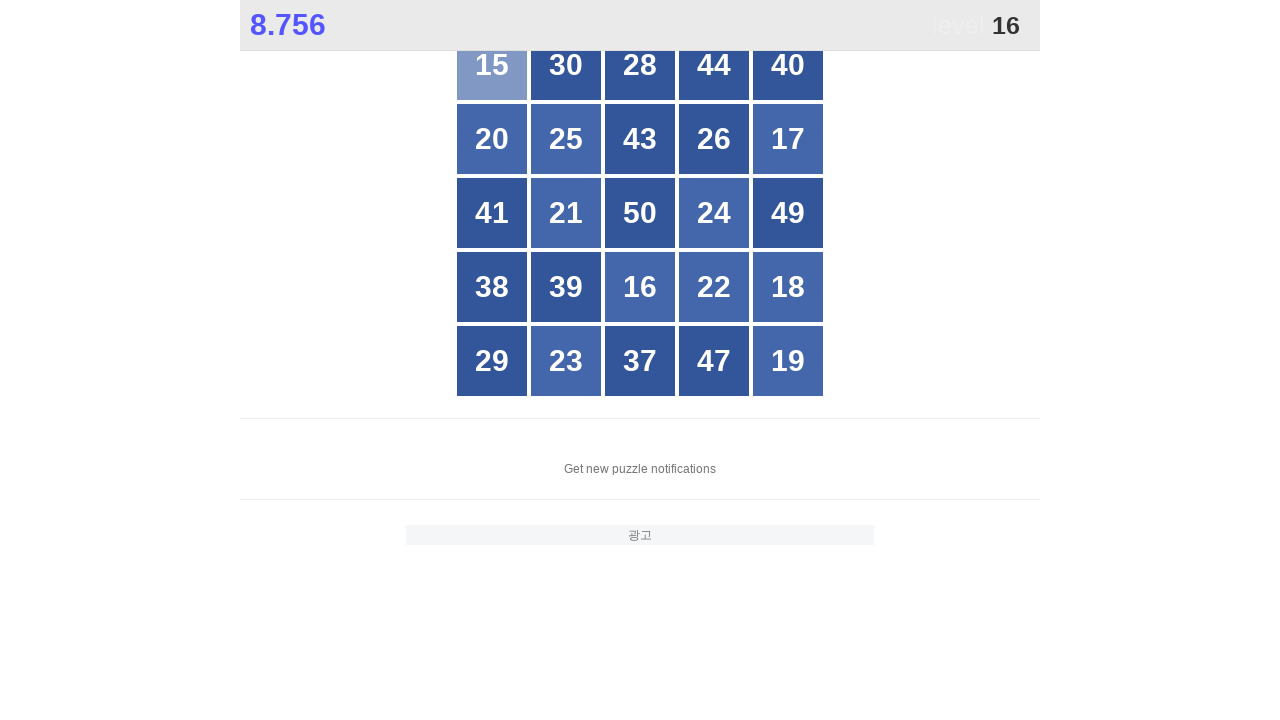

Clicked box number 16 at (640, 287) on .stage #grid div >> nth=17
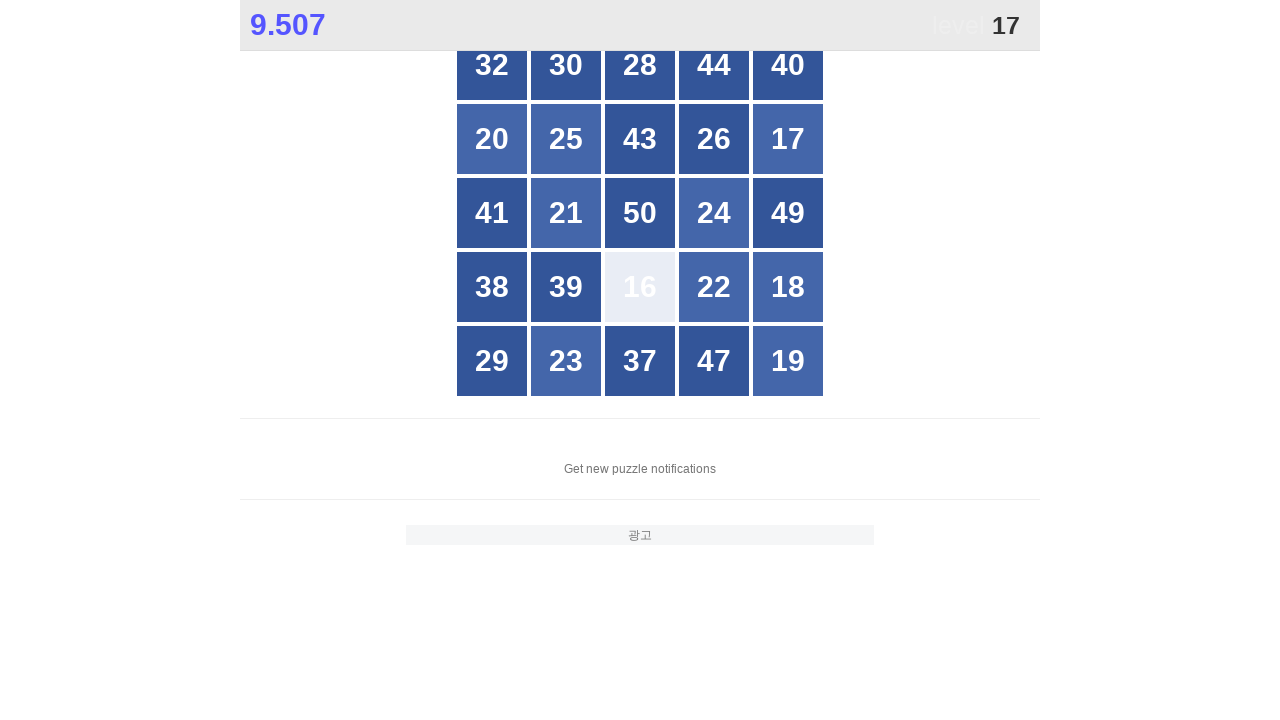

Clicked box number 17 at (788, 139) on .stage #grid div >> nth=9
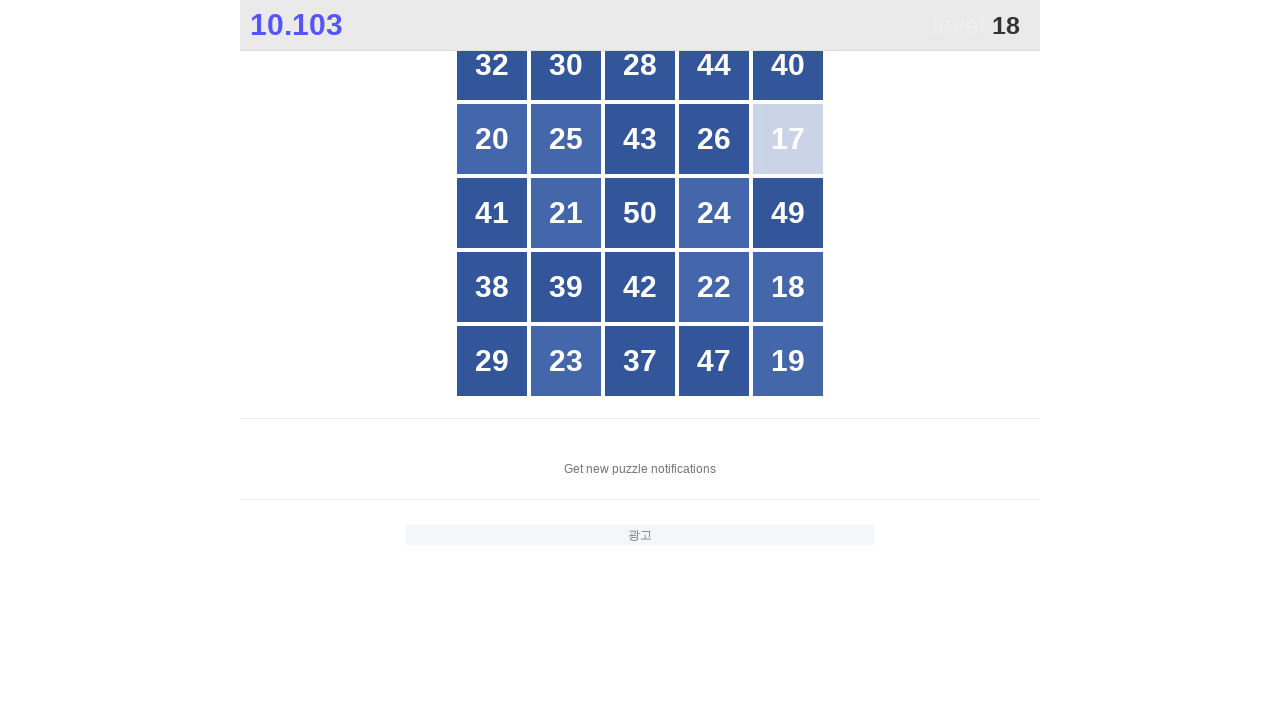

Clicked box number 18 at (788, 287) on .stage #grid div >> nth=19
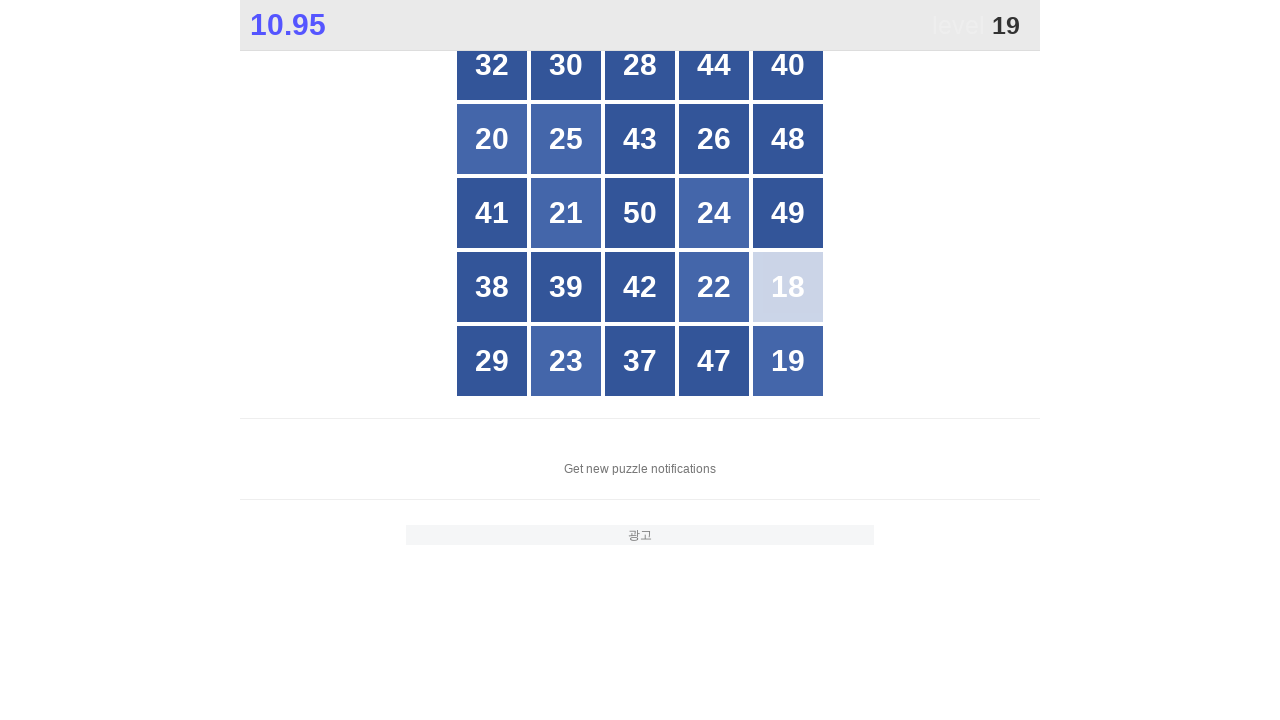

Clicked box number 19 at (788, 361) on .stage #grid div >> nth=24
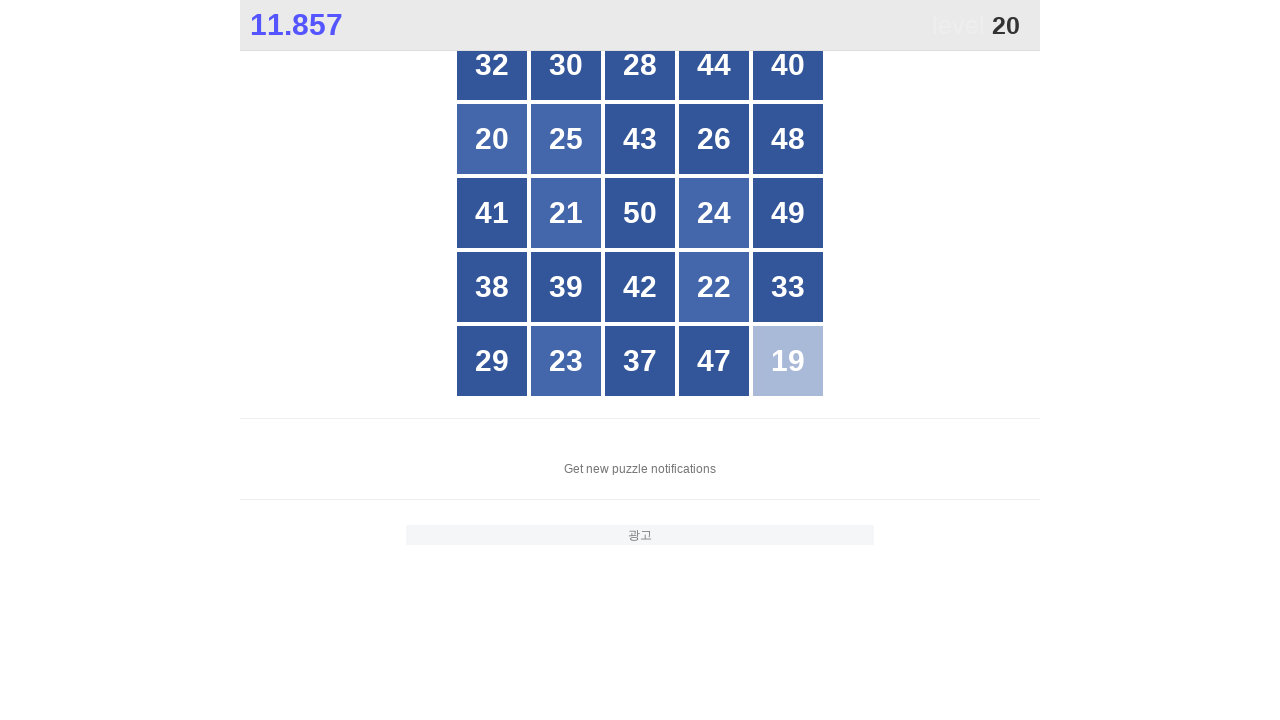

Clicked box number 20 at (492, 139) on .stage #grid div >> nth=5
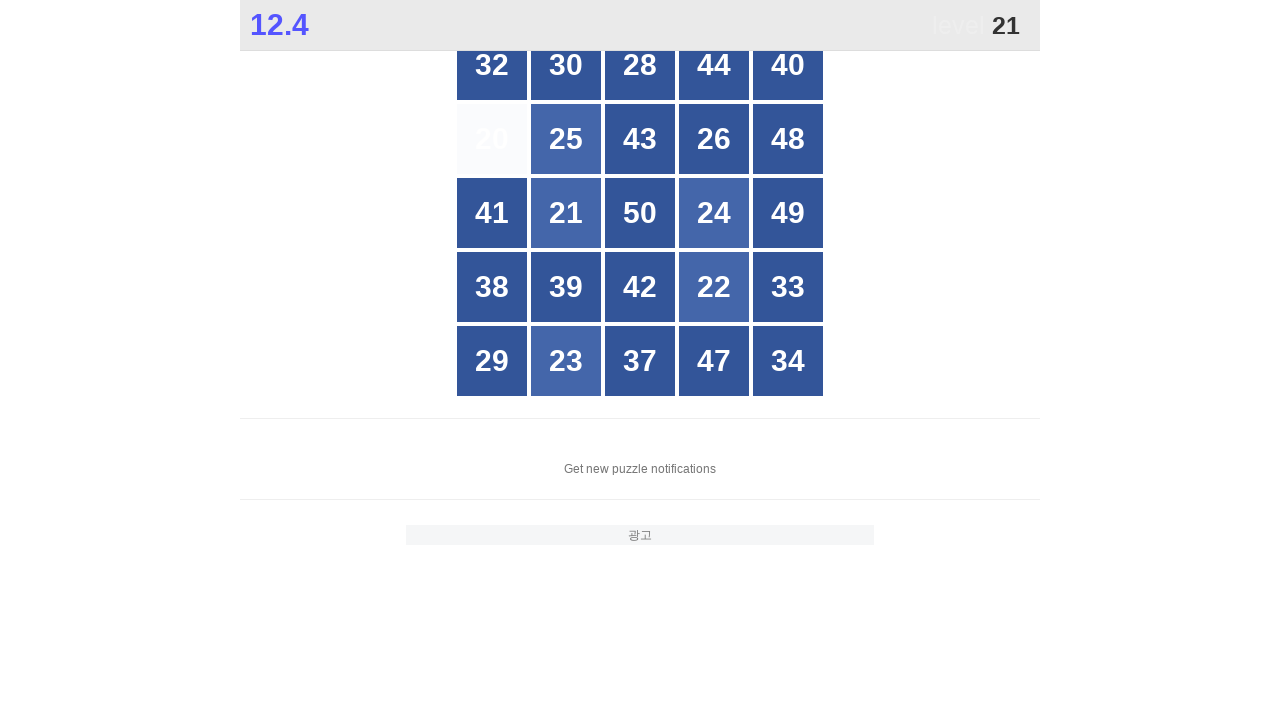

Clicked box number 21 at (566, 213) on .stage #grid div >> nth=11
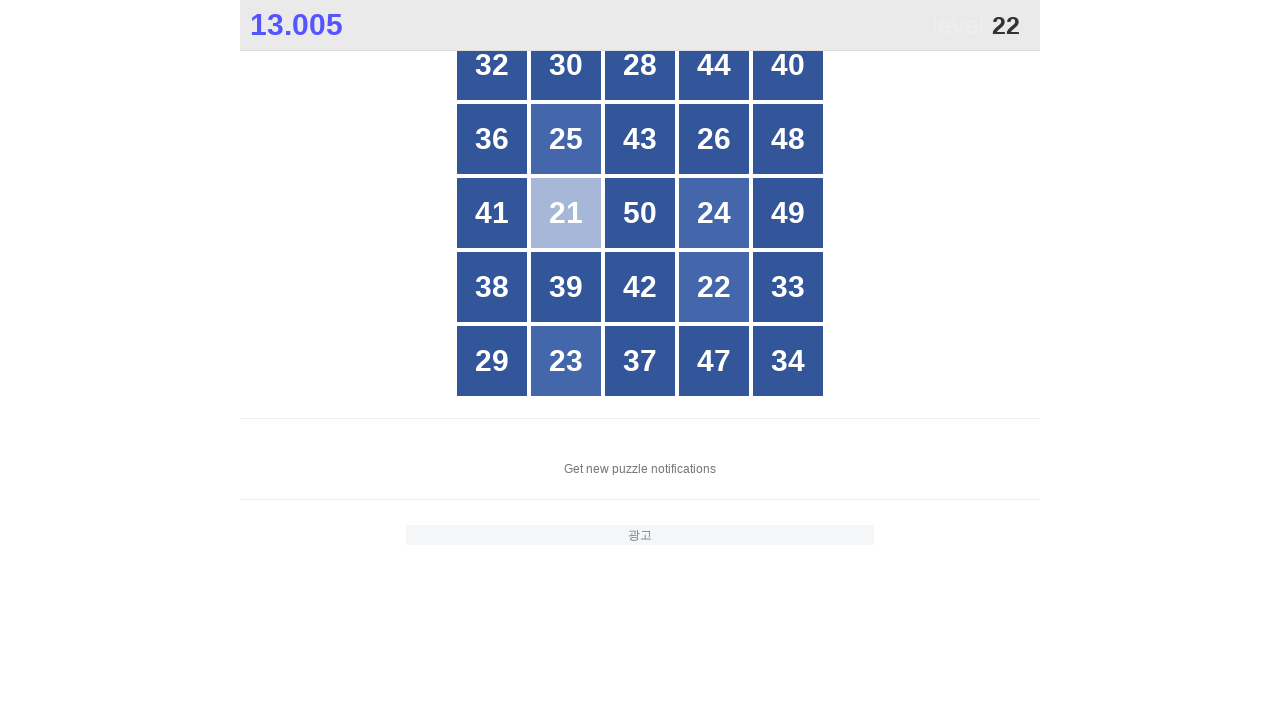

Clicked box number 22 at (714, 287) on .stage #grid div >> nth=18
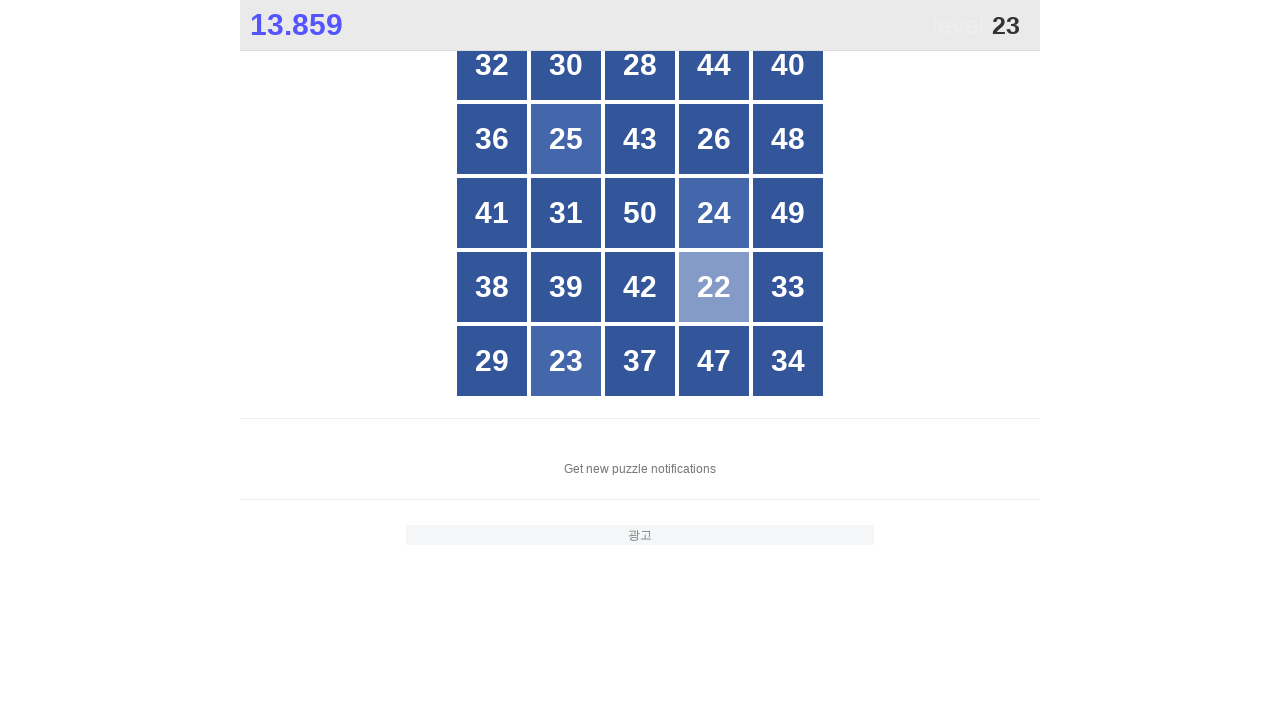

Clicked box number 23 at (566, 361) on .stage #grid div >> nth=21
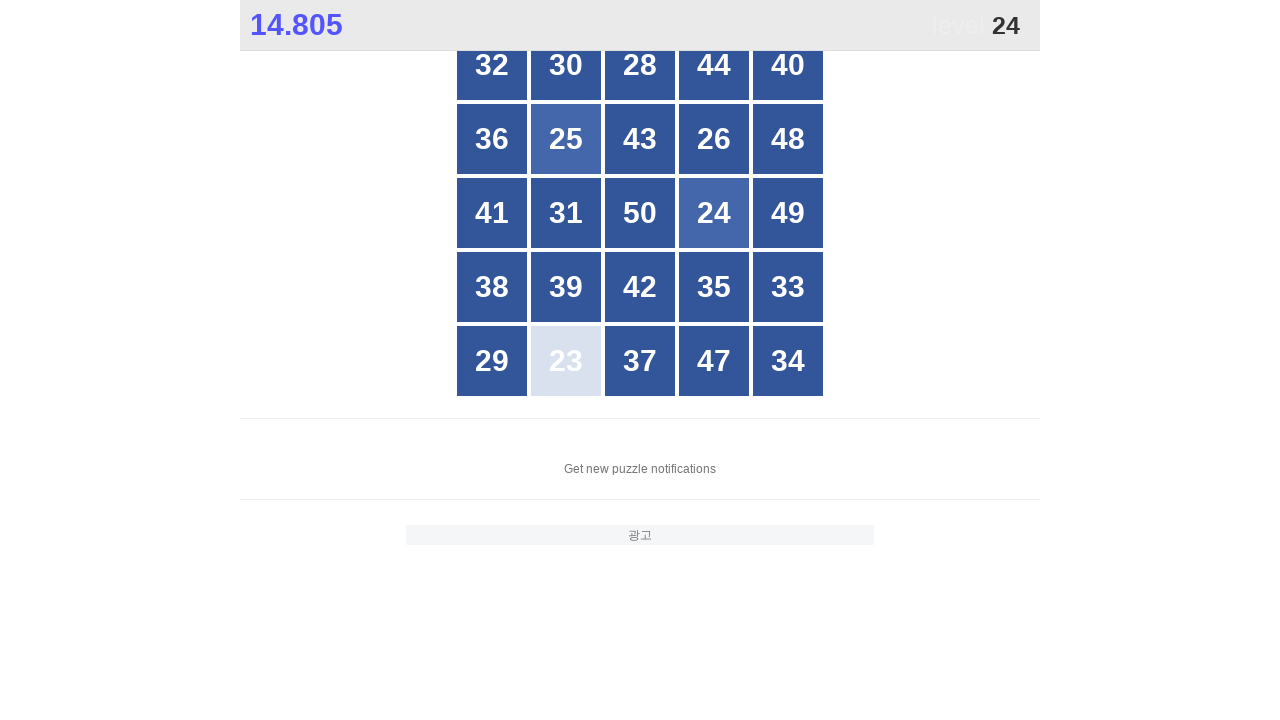

Clicked box number 24 at (714, 213) on .stage #grid div >> nth=13
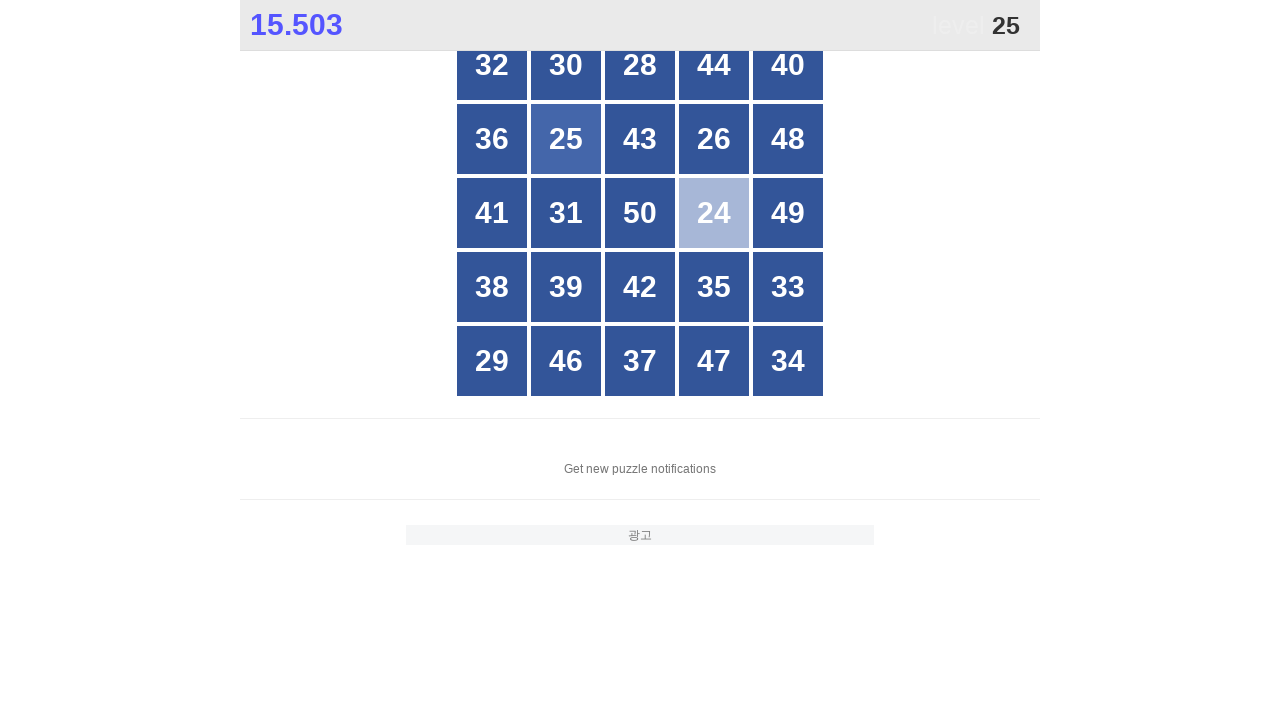

Clicked box number 25 at (566, 139) on .stage #grid div >> nth=6
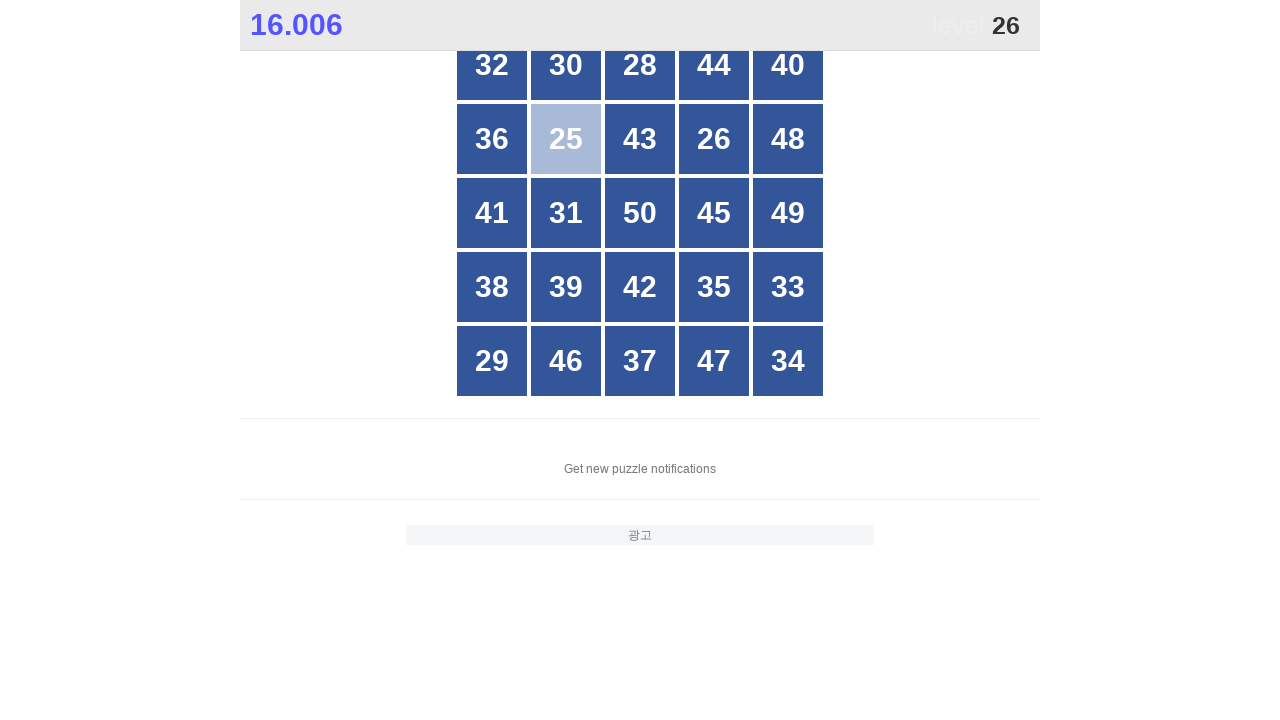

Clicked box number 26 at (714, 139) on .stage #grid div >> nth=8
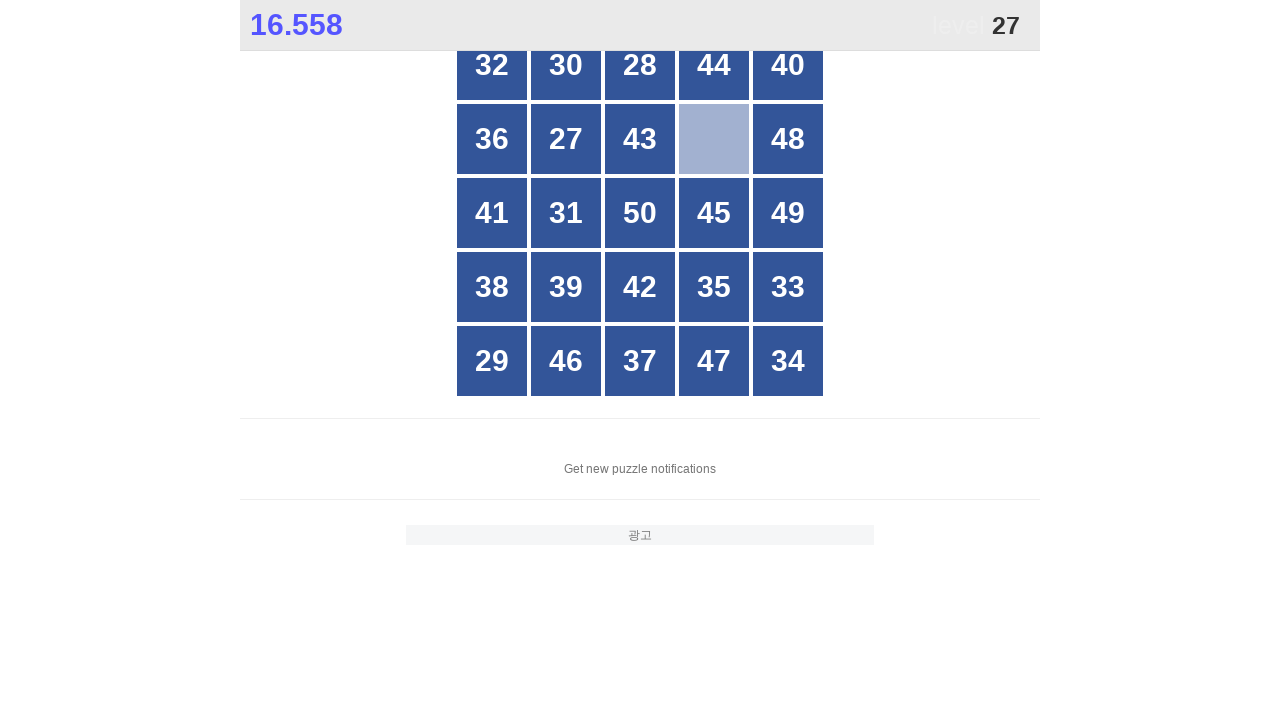

Clicked box number 27 at (566, 139) on .stage #grid div >> nth=6
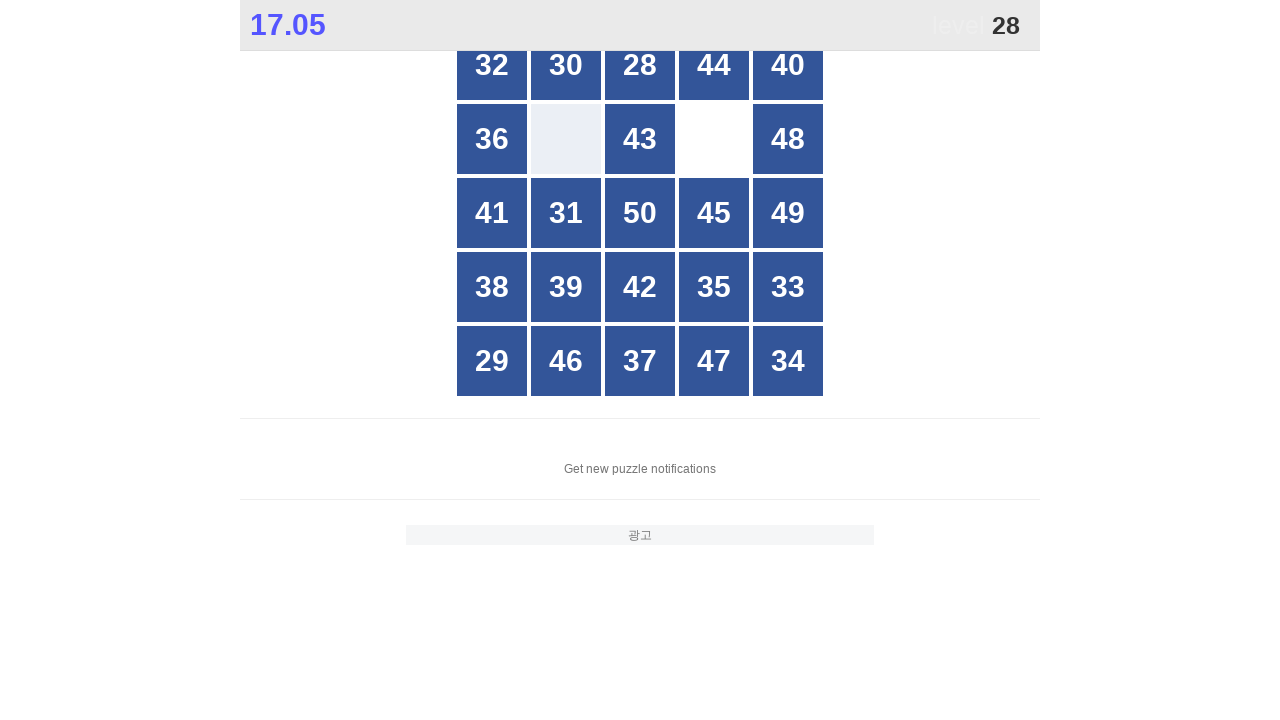

Clicked box number 28 at (640, 65) on .stage #grid div >> nth=2
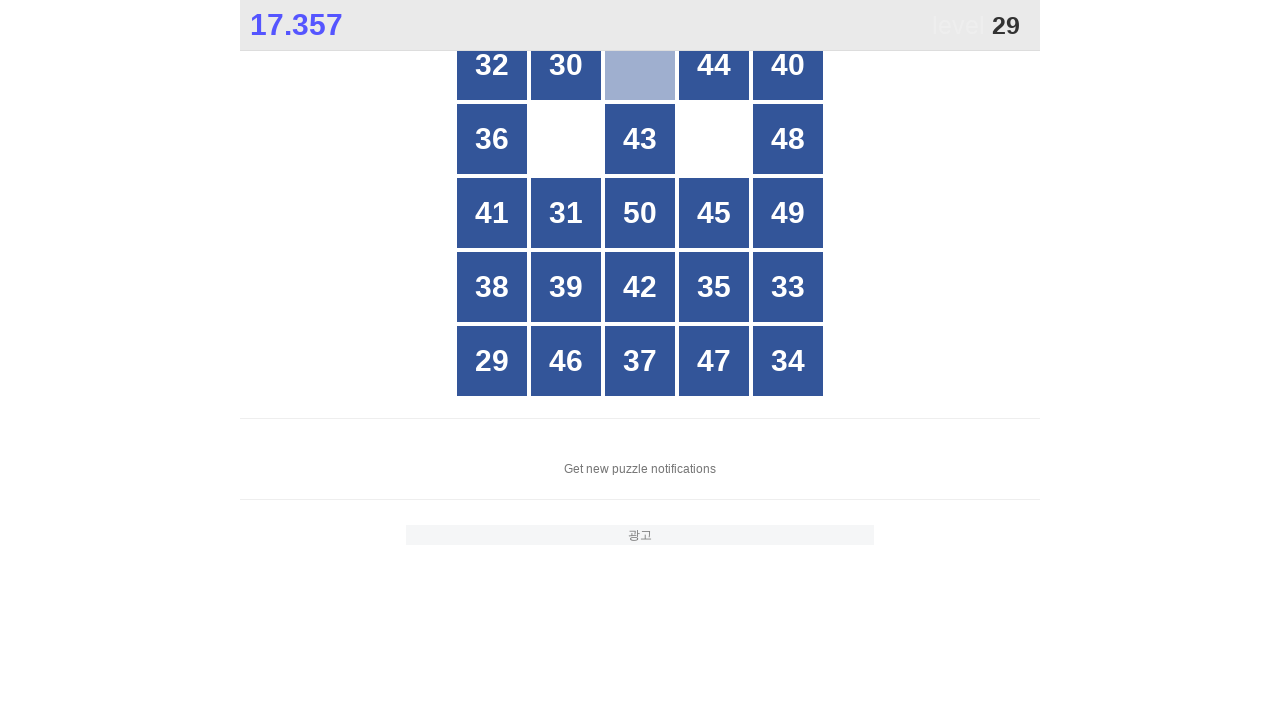

Clicked box number 29 at (492, 361) on .stage #grid div >> nth=20
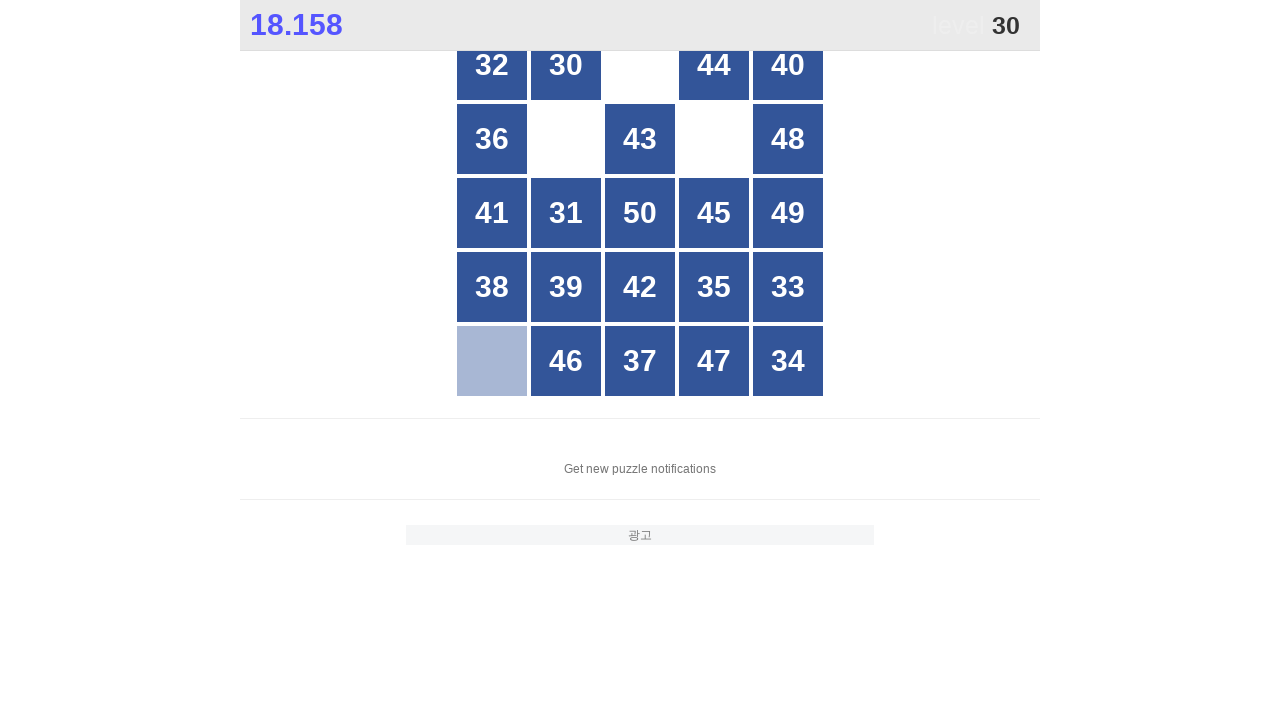

Clicked box number 30 at (566, 65) on .stage #grid div >> nth=1
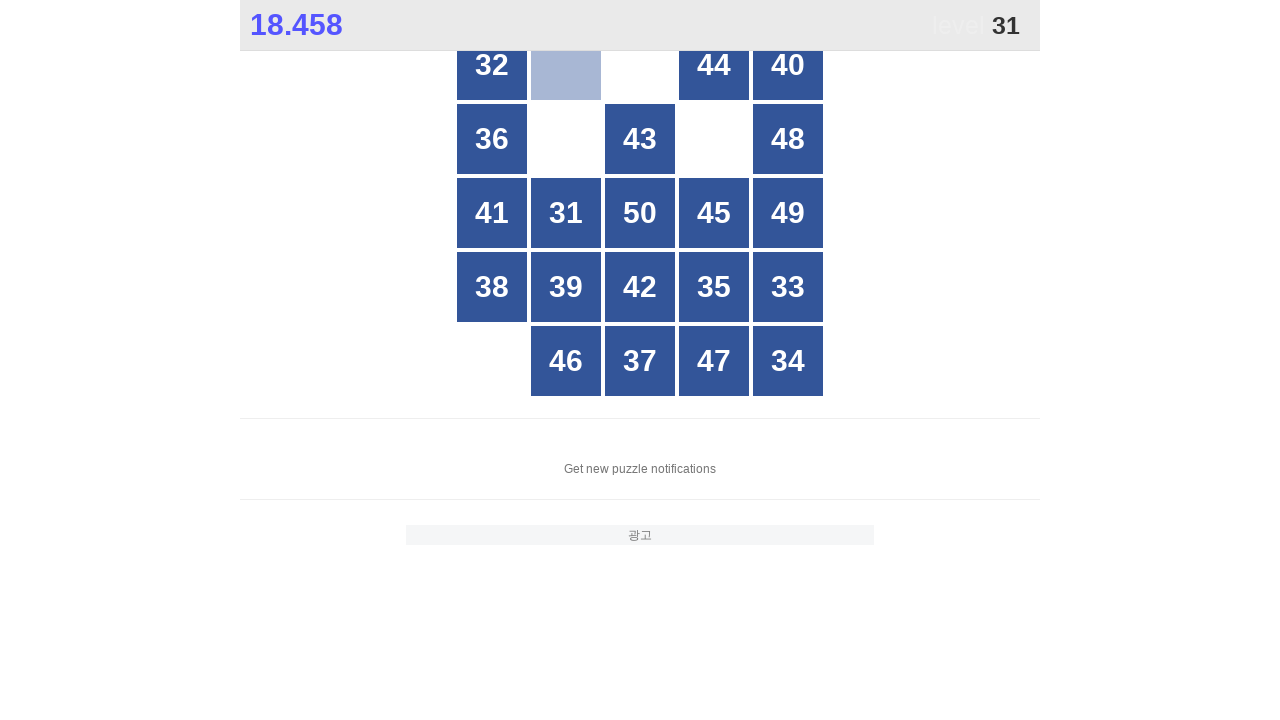

Clicked box number 31 at (566, 213) on .stage #grid div >> nth=11
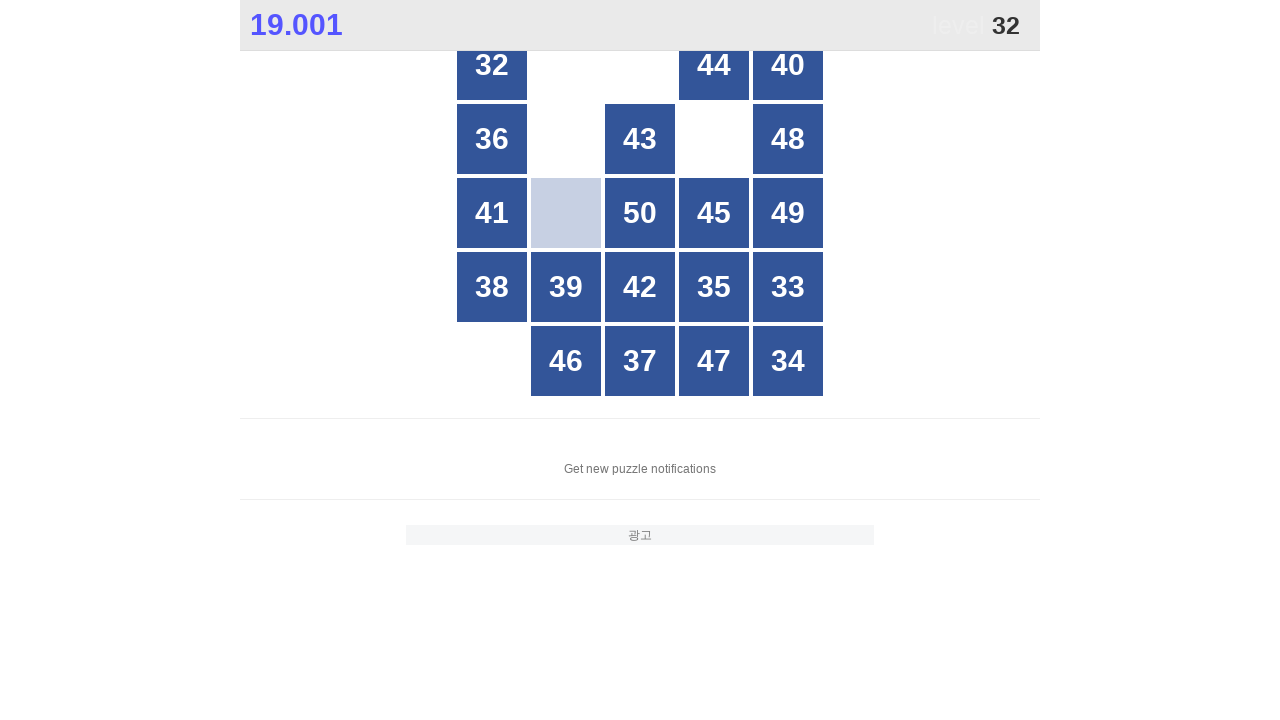

Clicked box number 32 at (492, 65) on .stage #grid div >> nth=0
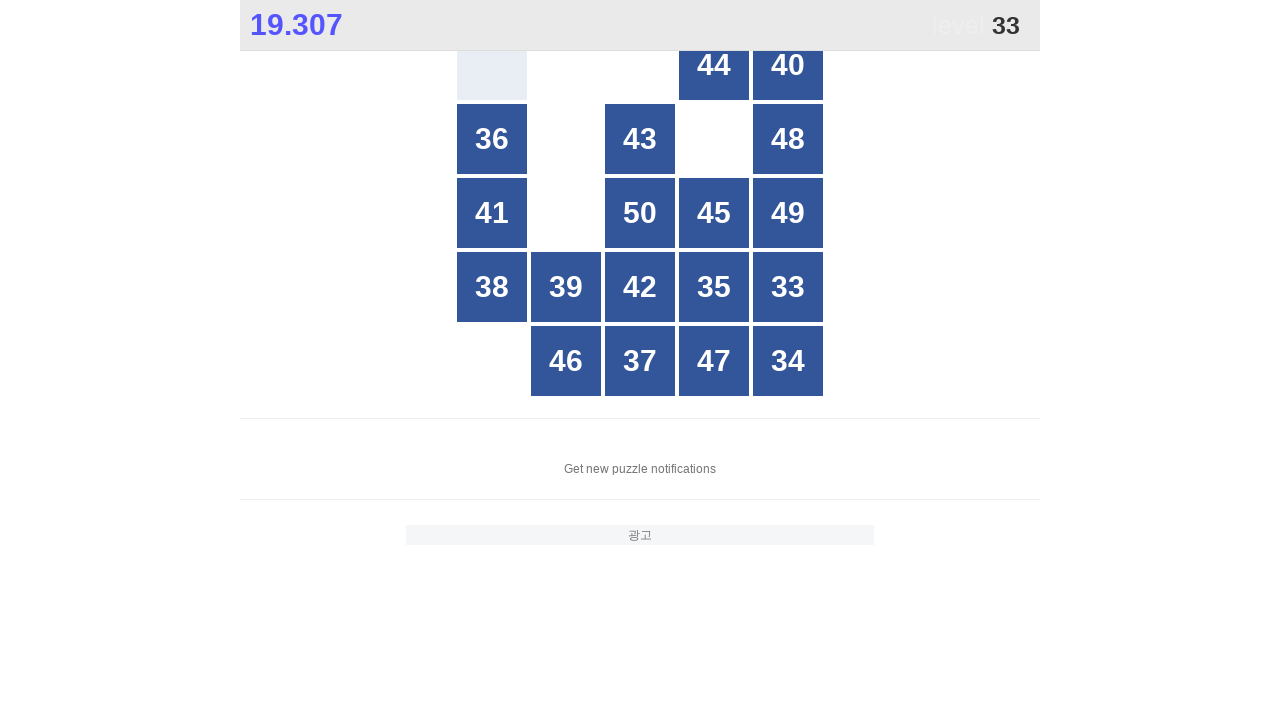

Clicked box number 33 at (788, 287) on .stage #grid div >> nth=19
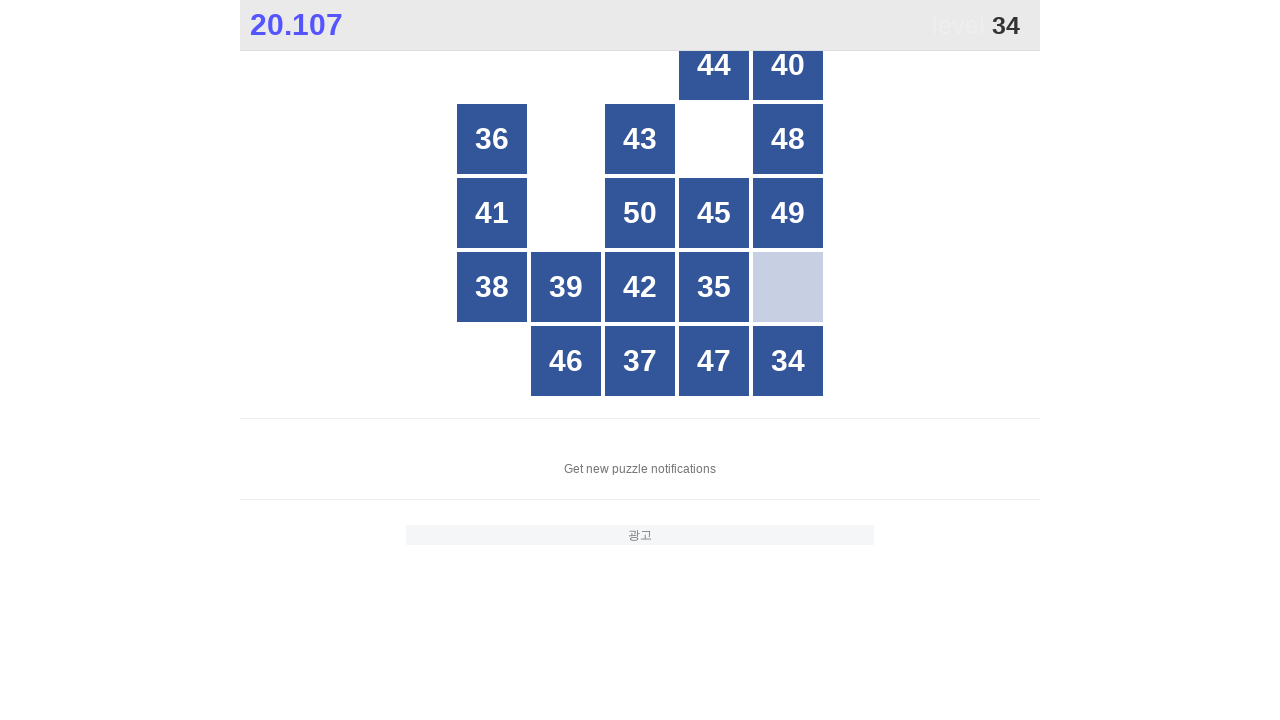

Clicked box number 34 at (788, 361) on .stage #grid div >> nth=24
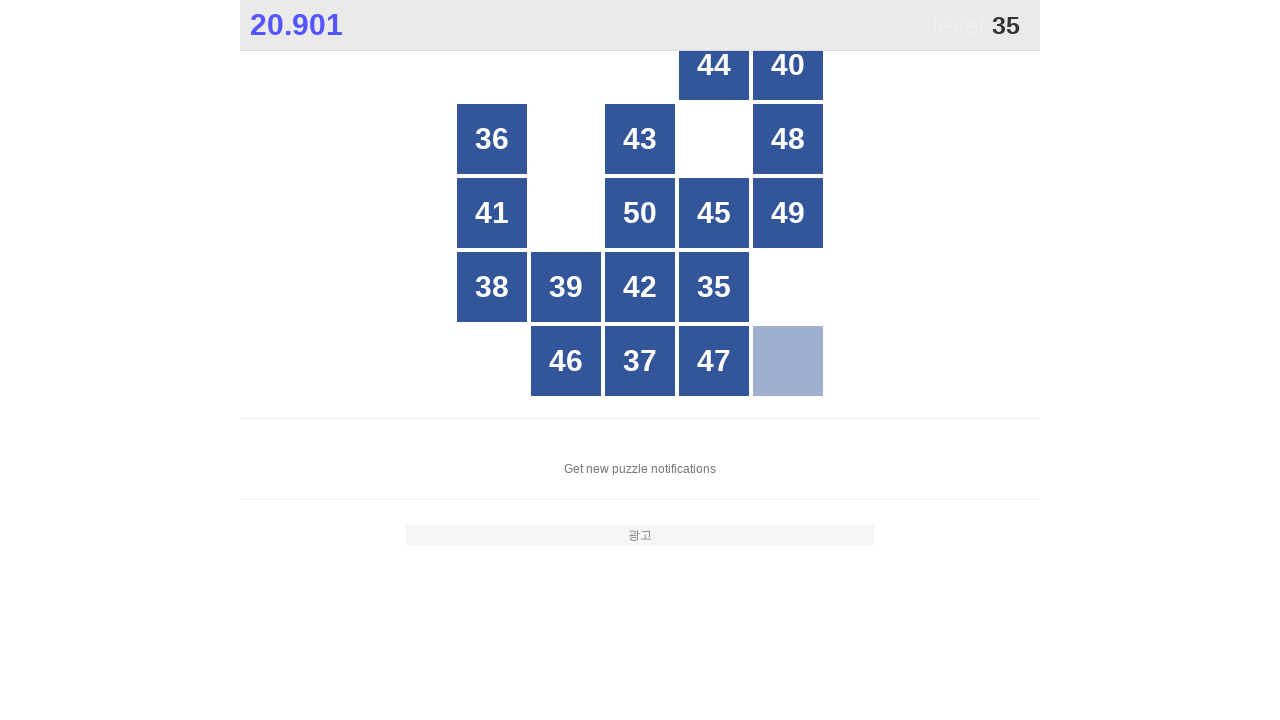

Clicked box number 35 at (714, 287) on .stage #grid div >> nth=18
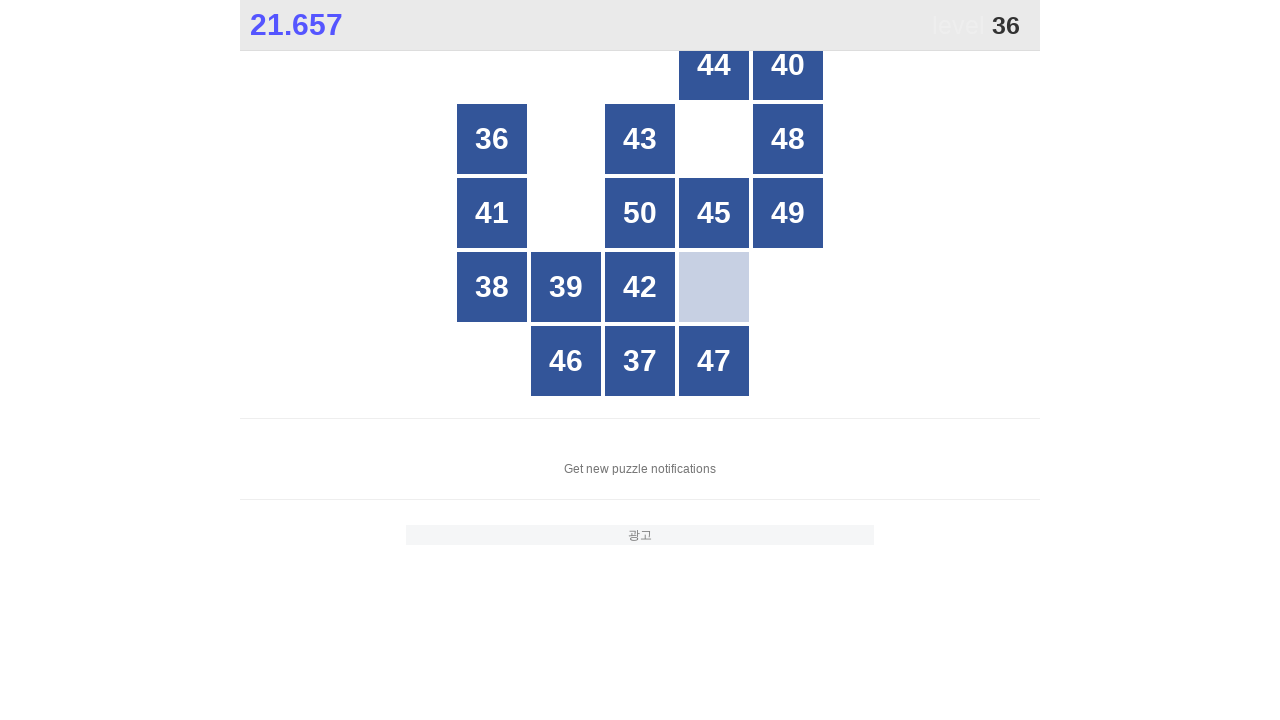

Clicked box number 36 at (492, 139) on .stage #grid div >> nth=5
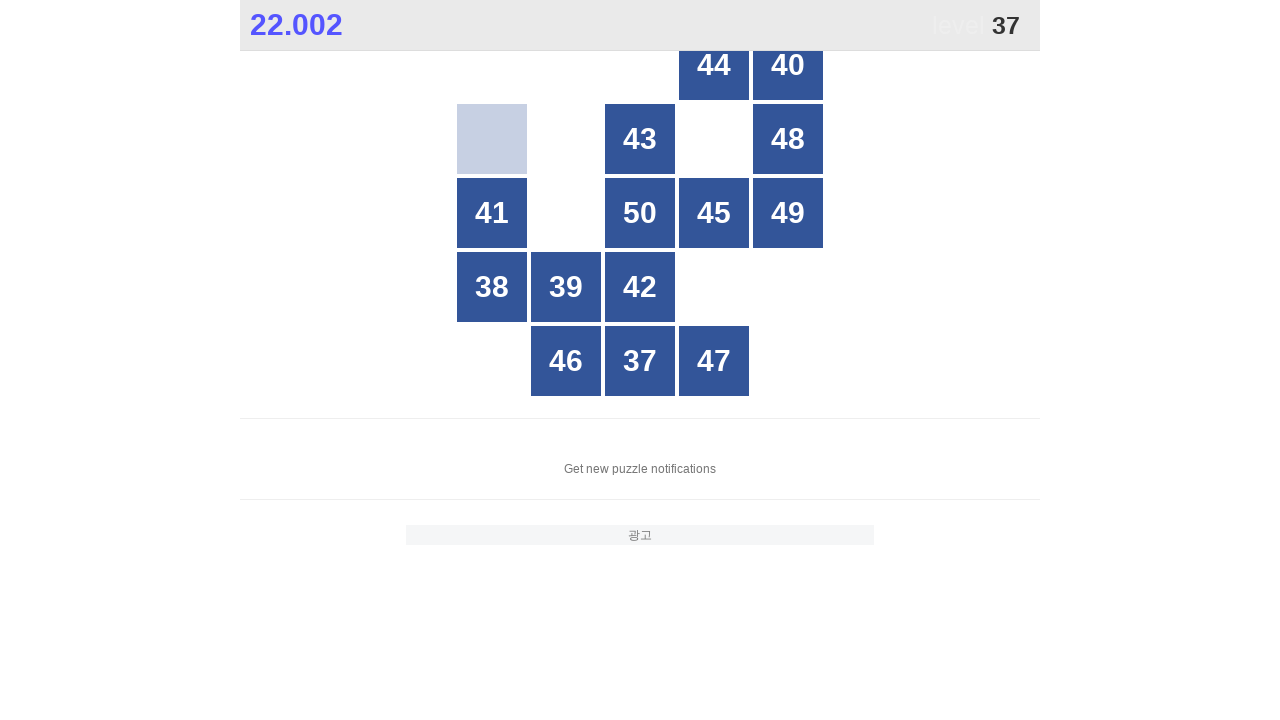

Clicked box number 37 at (640, 361) on .stage #grid div >> nth=22
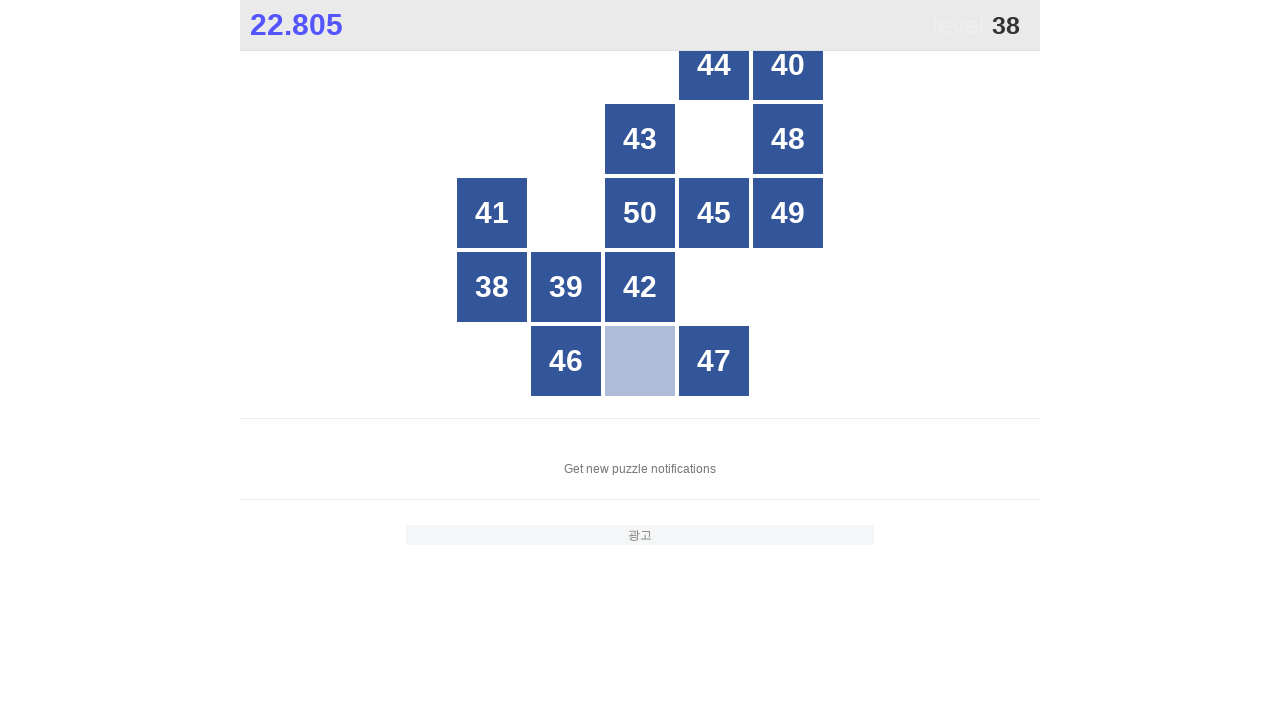

Clicked box number 38 at (492, 287) on .stage #grid div >> nth=15
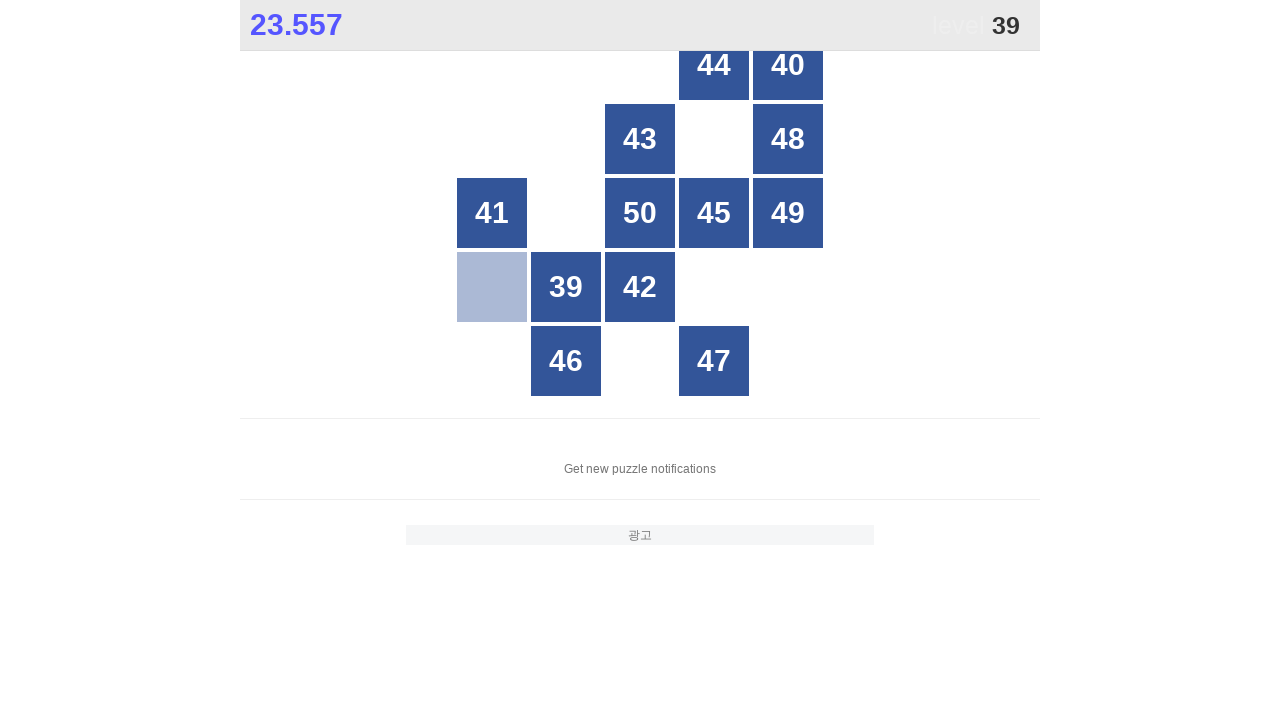

Clicked box number 39 at (566, 287) on .stage #grid div >> nth=16
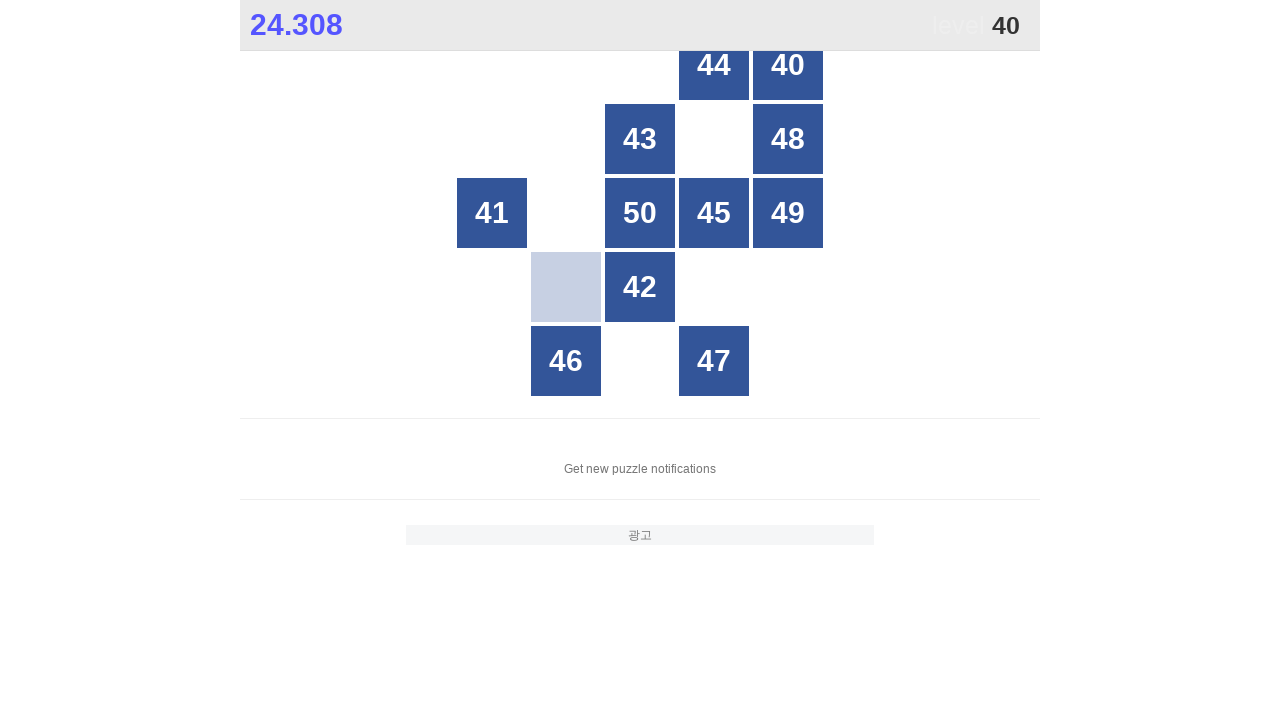

Clicked box number 40 at (788, 65) on .stage #grid div >> nth=4
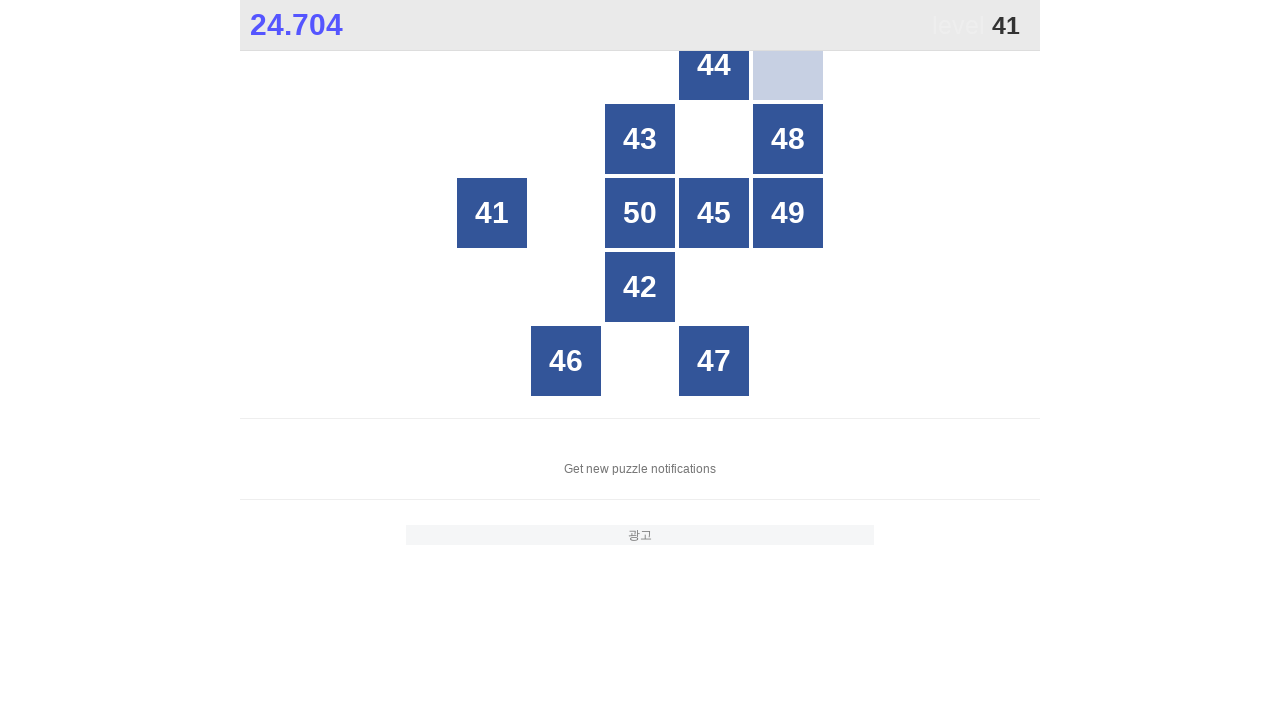

Clicked box number 41 at (492, 213) on .stage #grid div >> nth=10
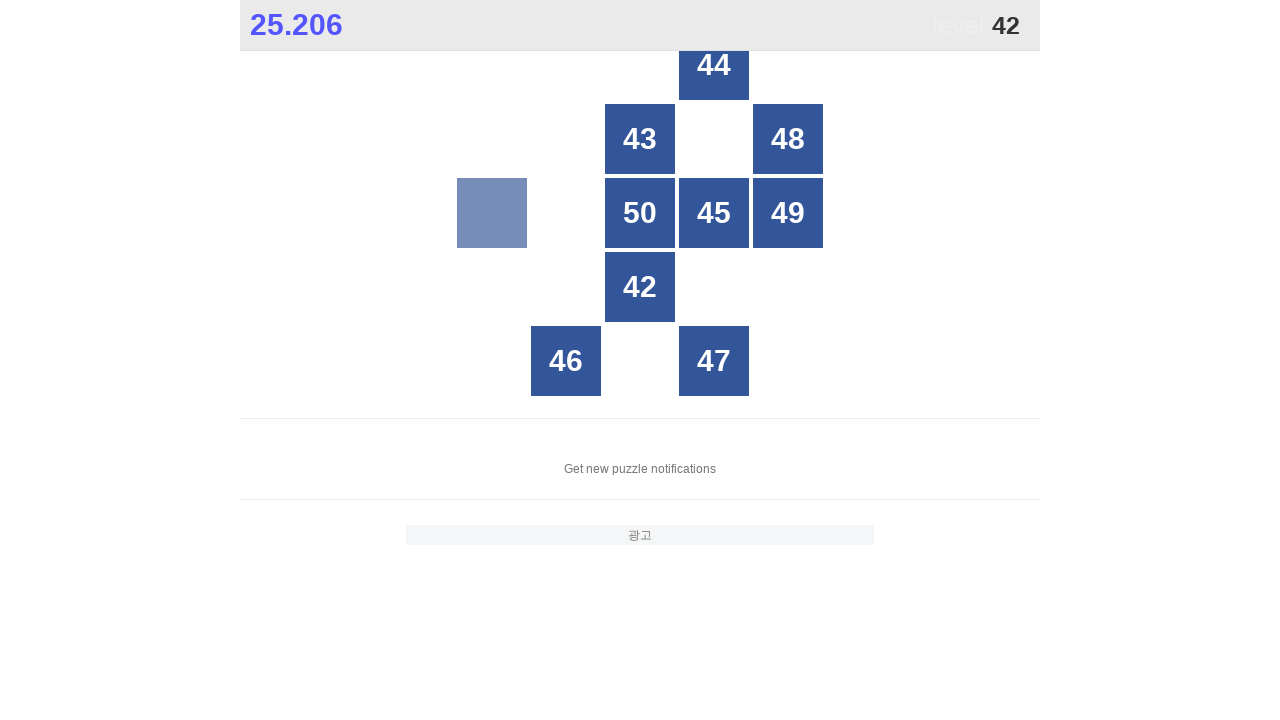

Clicked box number 42 at (640, 287) on .stage #grid div >> nth=17
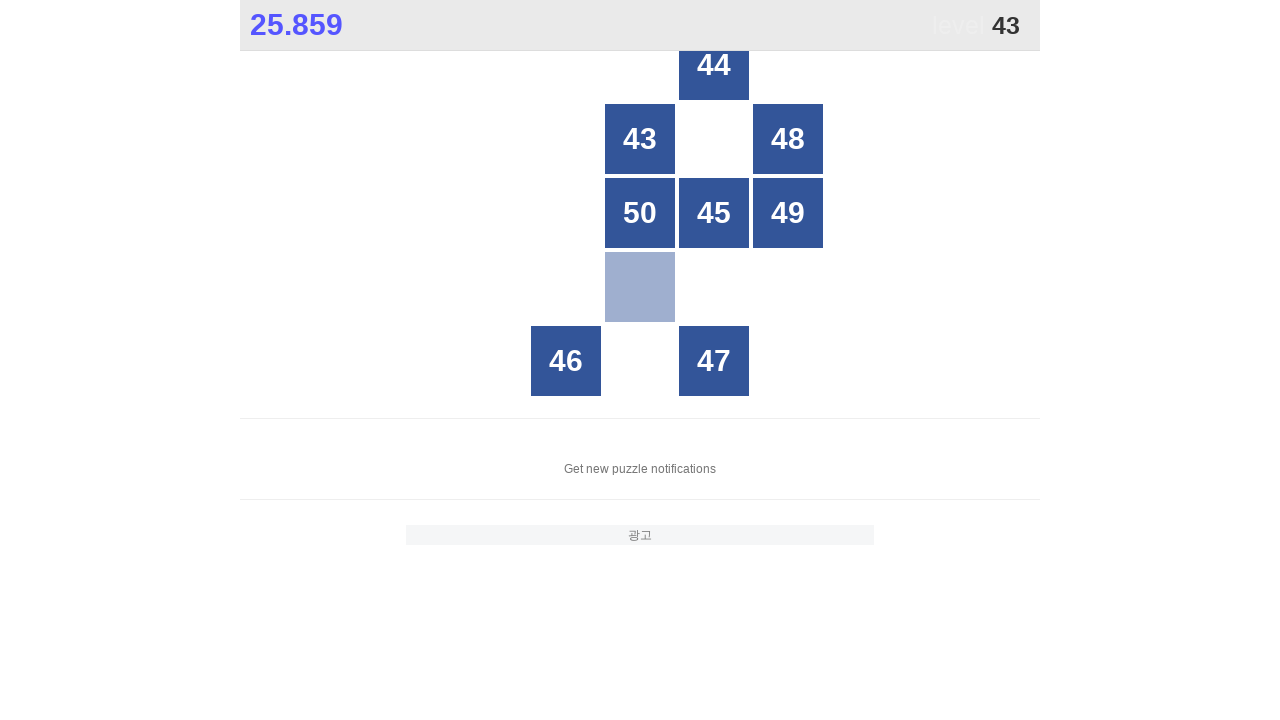

Clicked box number 43 at (640, 139) on .stage #grid div >> nth=7
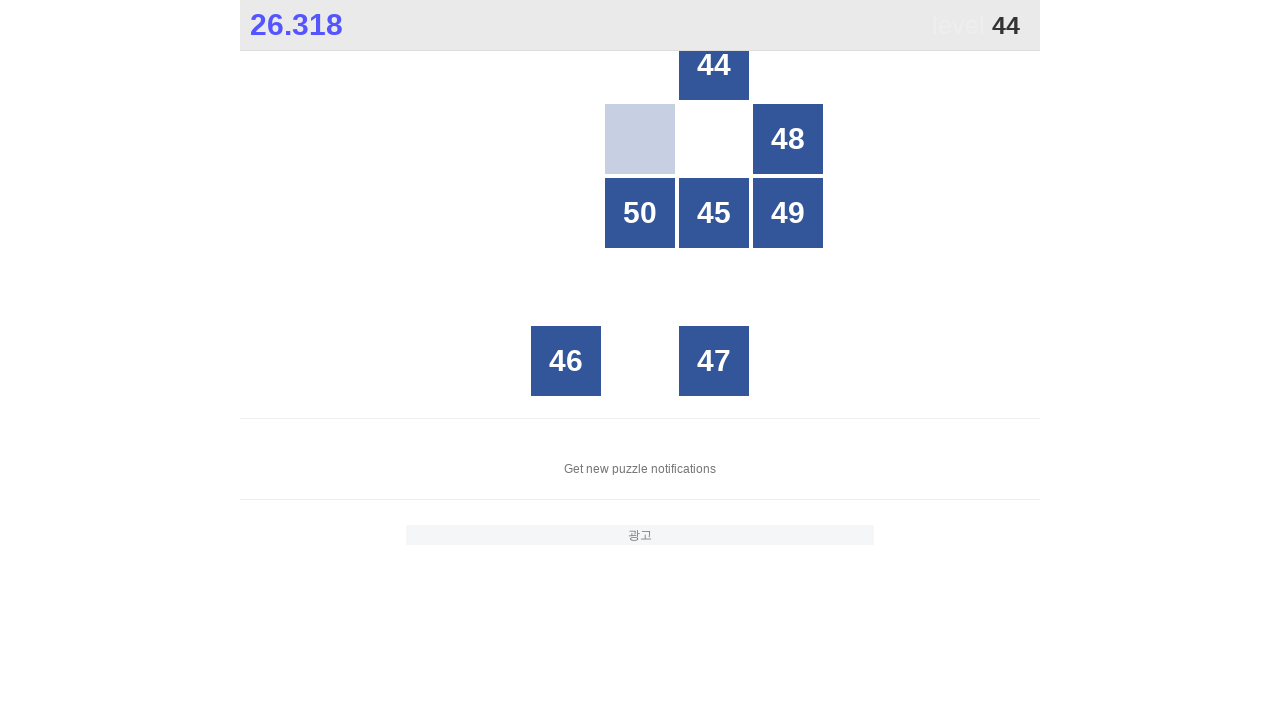

Clicked box number 44 at (714, 65) on .stage #grid div >> nth=3
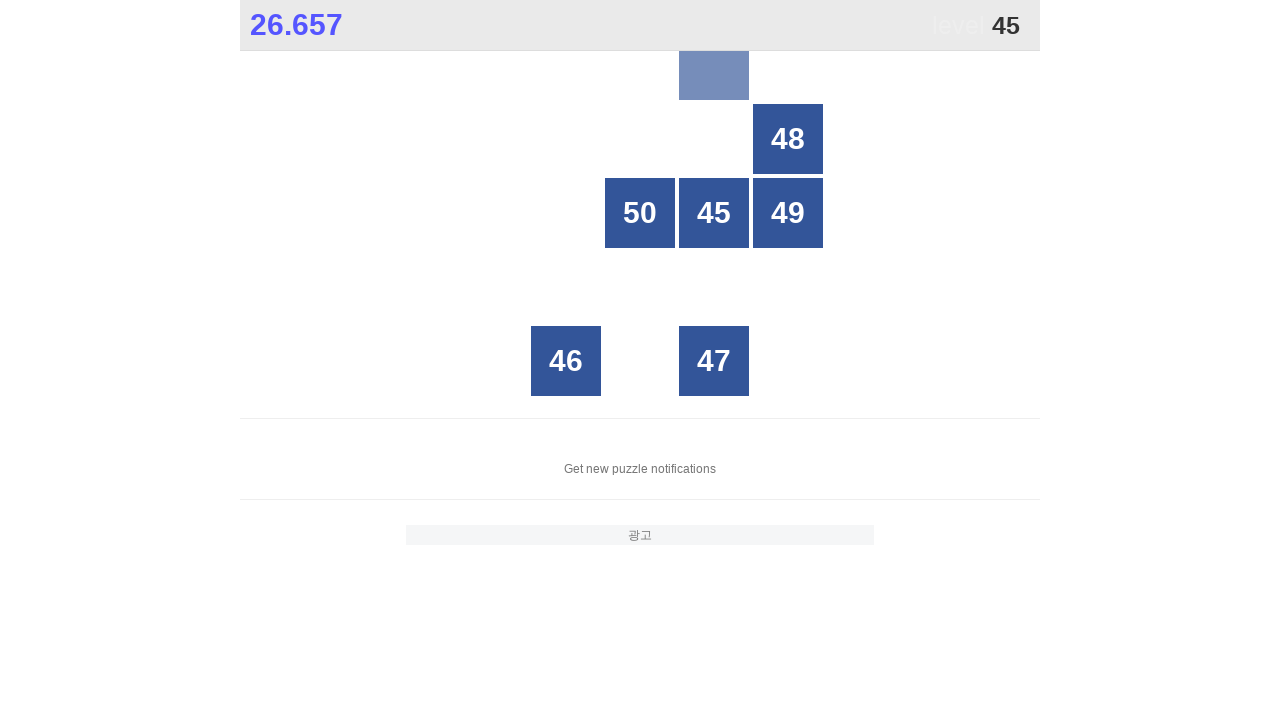

Clicked box number 45 at (714, 213) on .stage #grid div >> nth=13
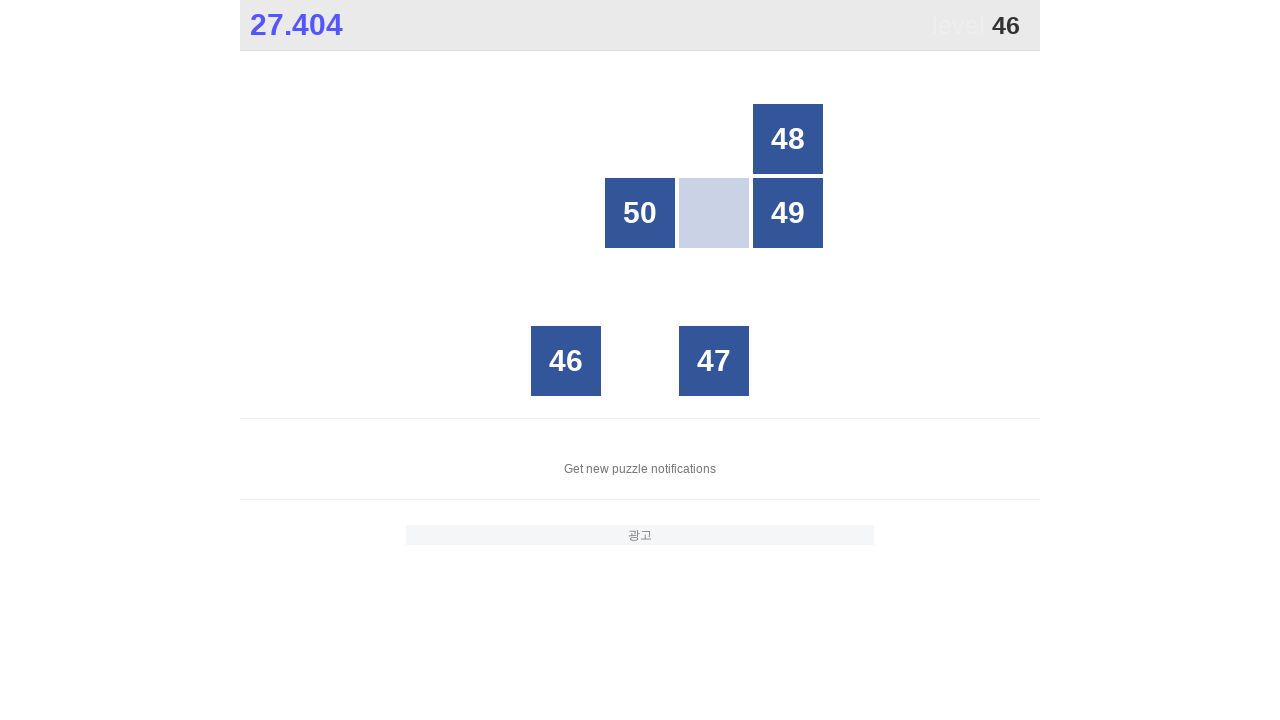

Clicked box number 46 at (566, 361) on .stage #grid div >> nth=21
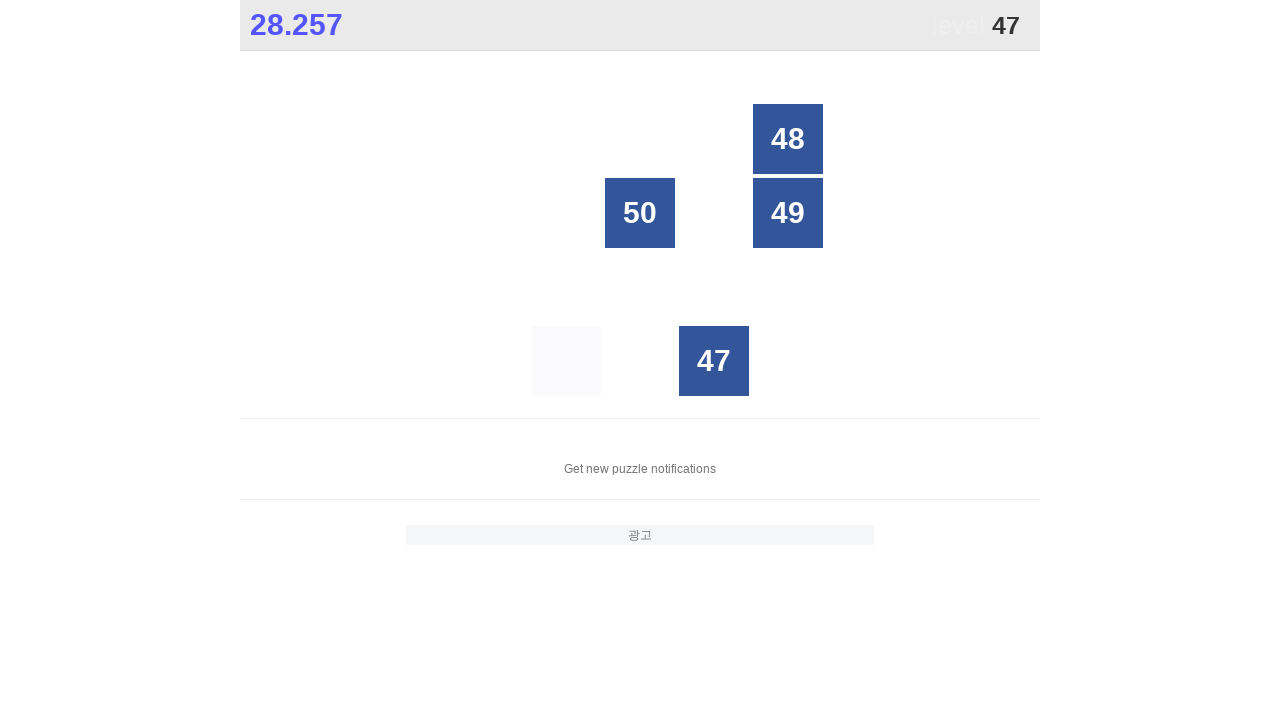

Clicked box number 47 at (714, 361) on .stage #grid div >> nth=23
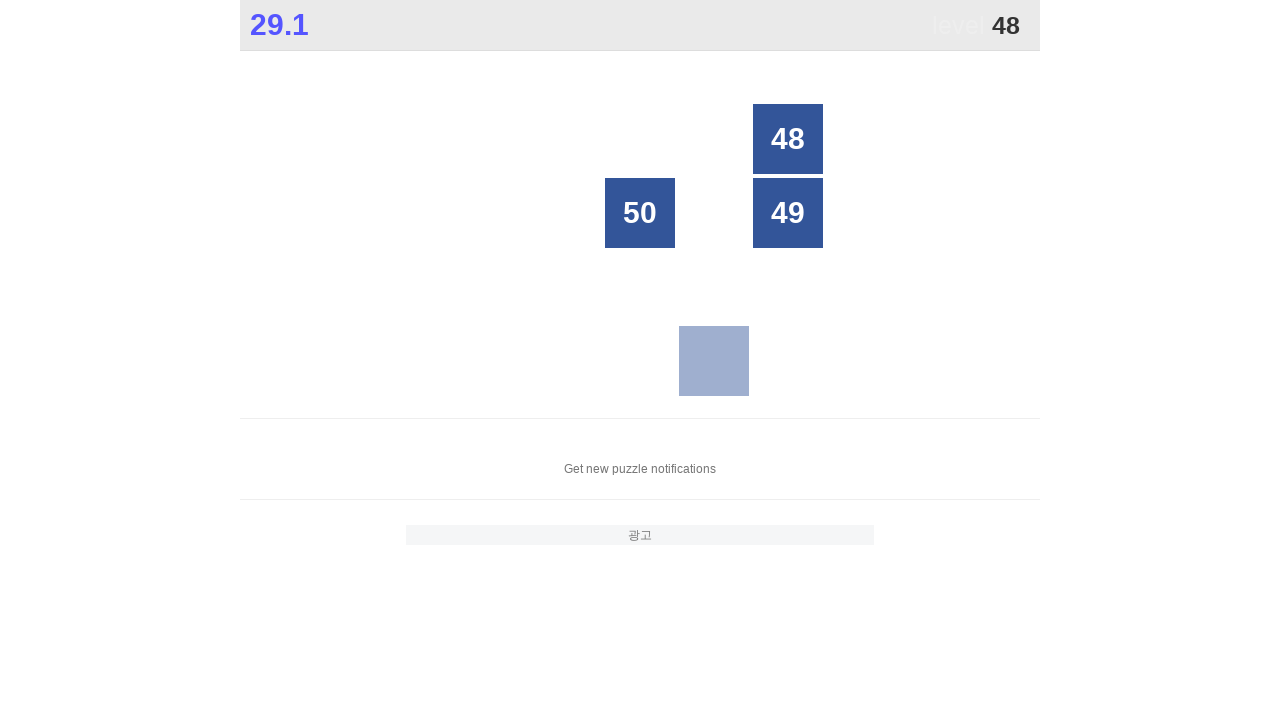

Clicked box number 48 at (788, 139) on .stage #grid div >> nth=9
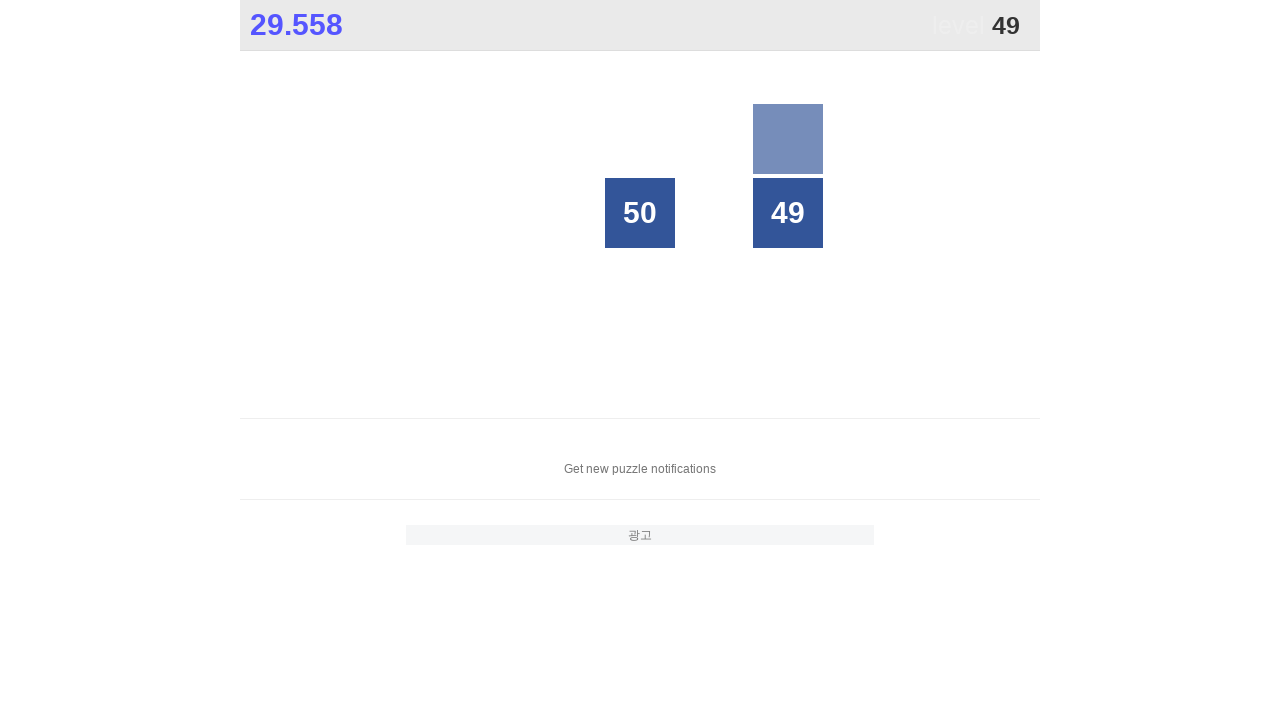

Clicked box number 49 at (788, 213) on .stage #grid div >> nth=14
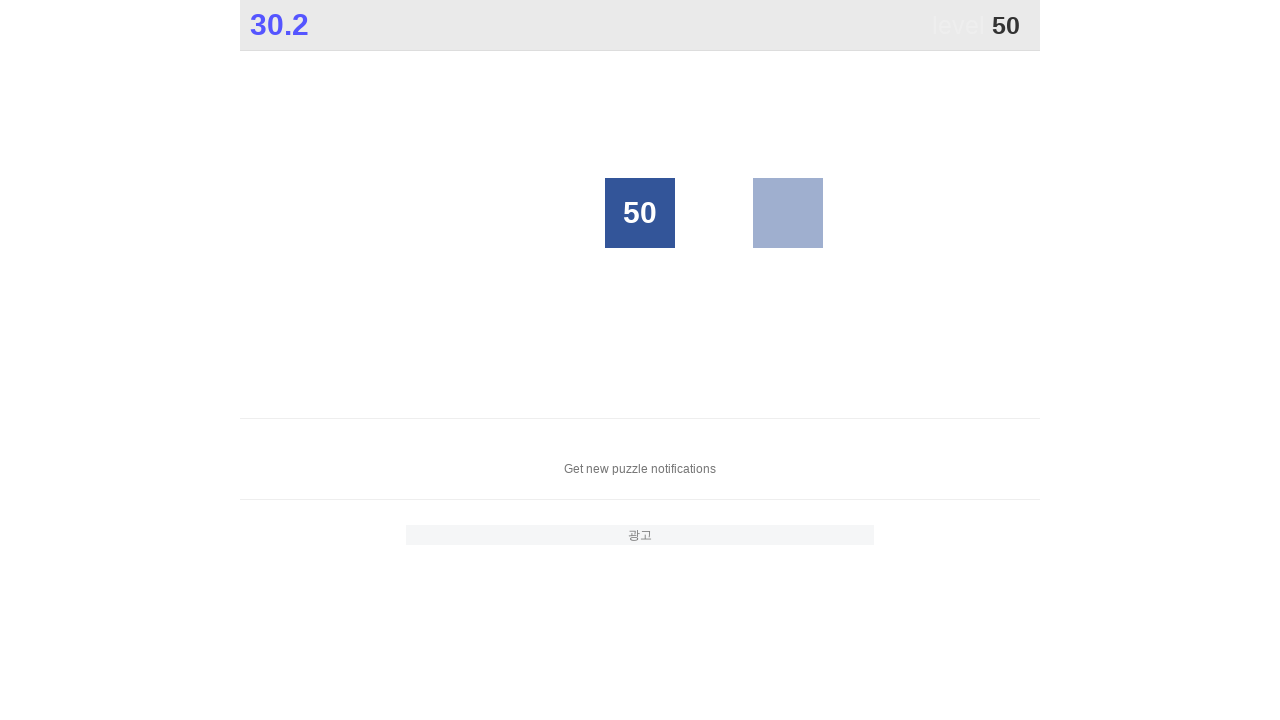

Clicked box number 50 at (640, 213) on .stage #grid div >> nth=12
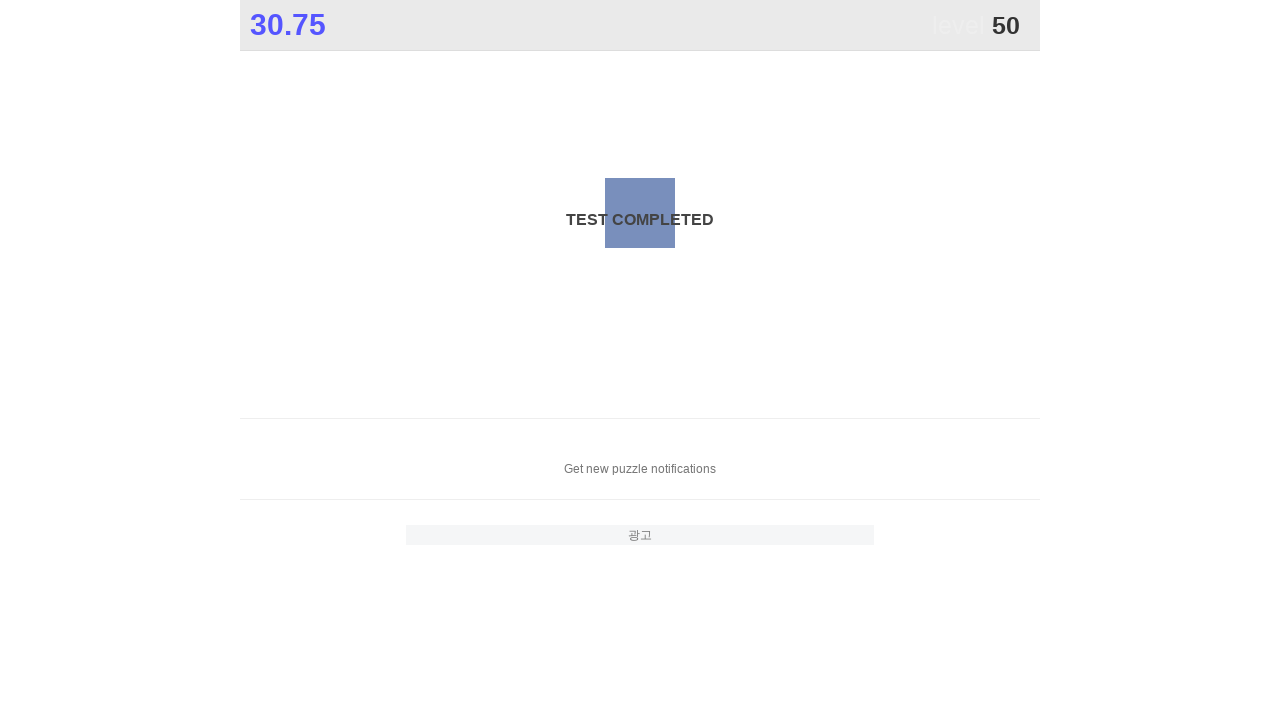

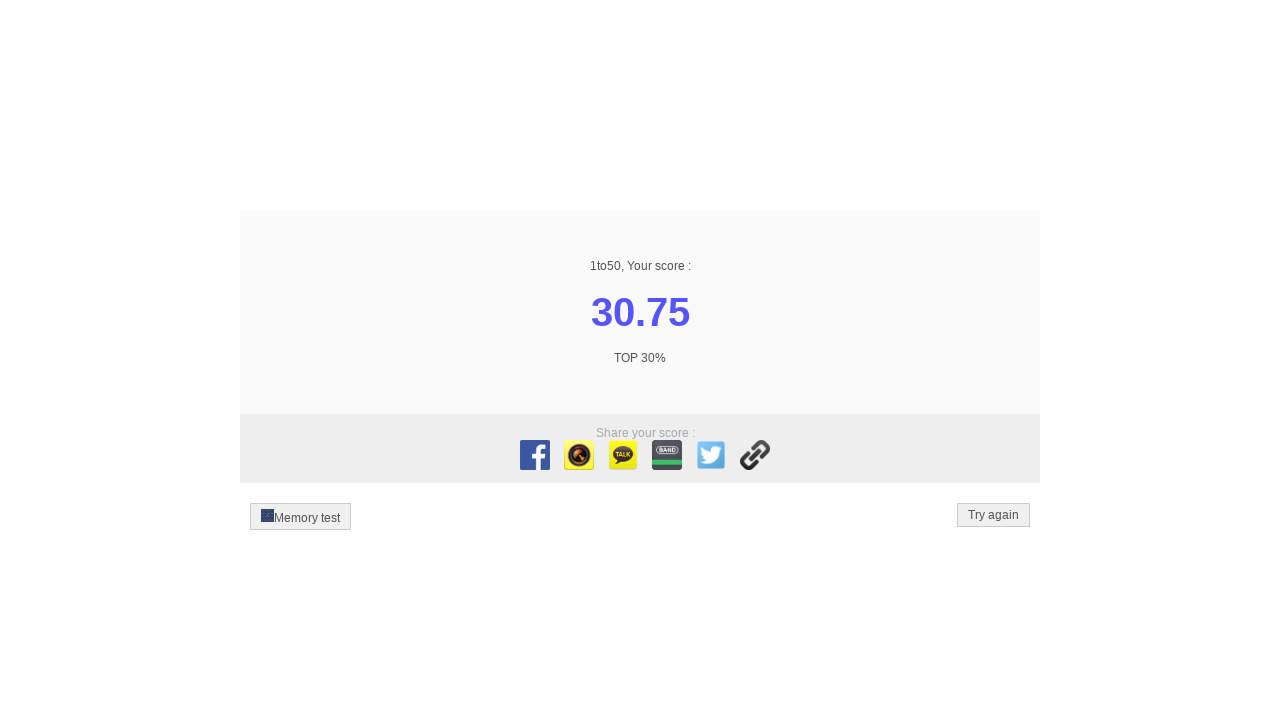